Searches for bags on Ajio website, applies filters for Men and Fashion categories, and retrieves product information from the search results

Starting URL: https://www.ajio.com/

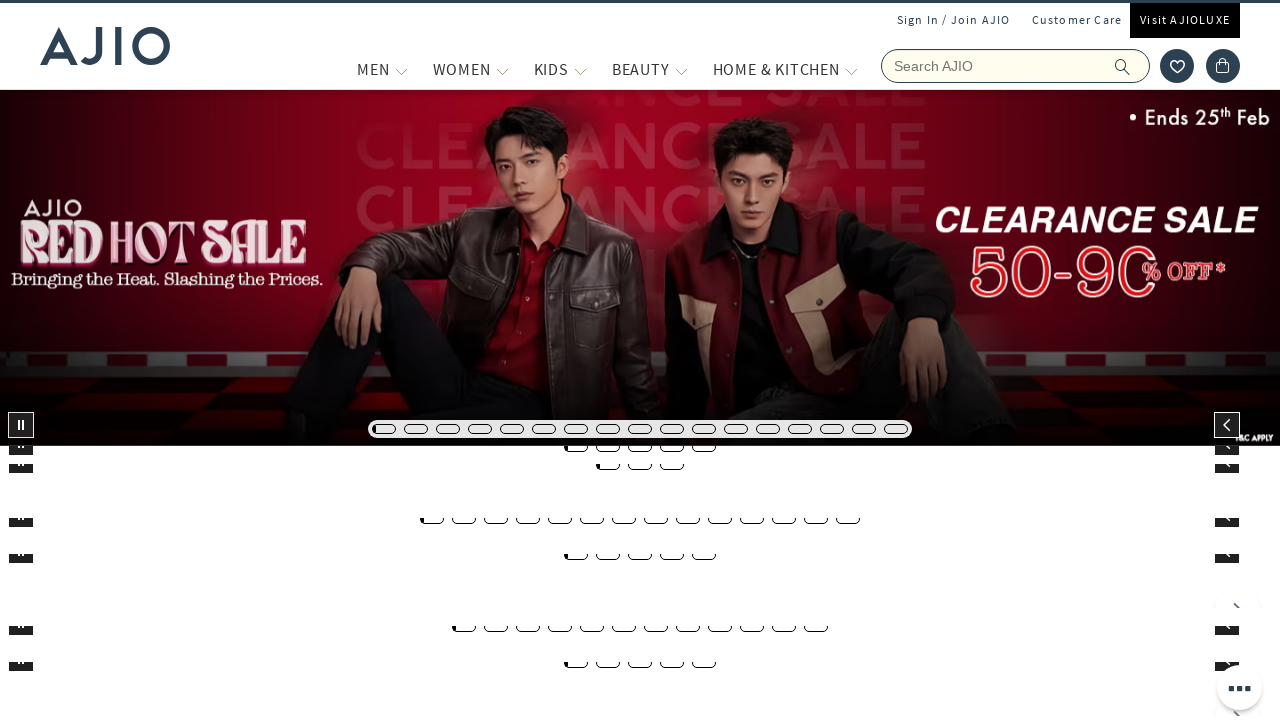

Filled search field with 'bags' on input[name='searchVal']
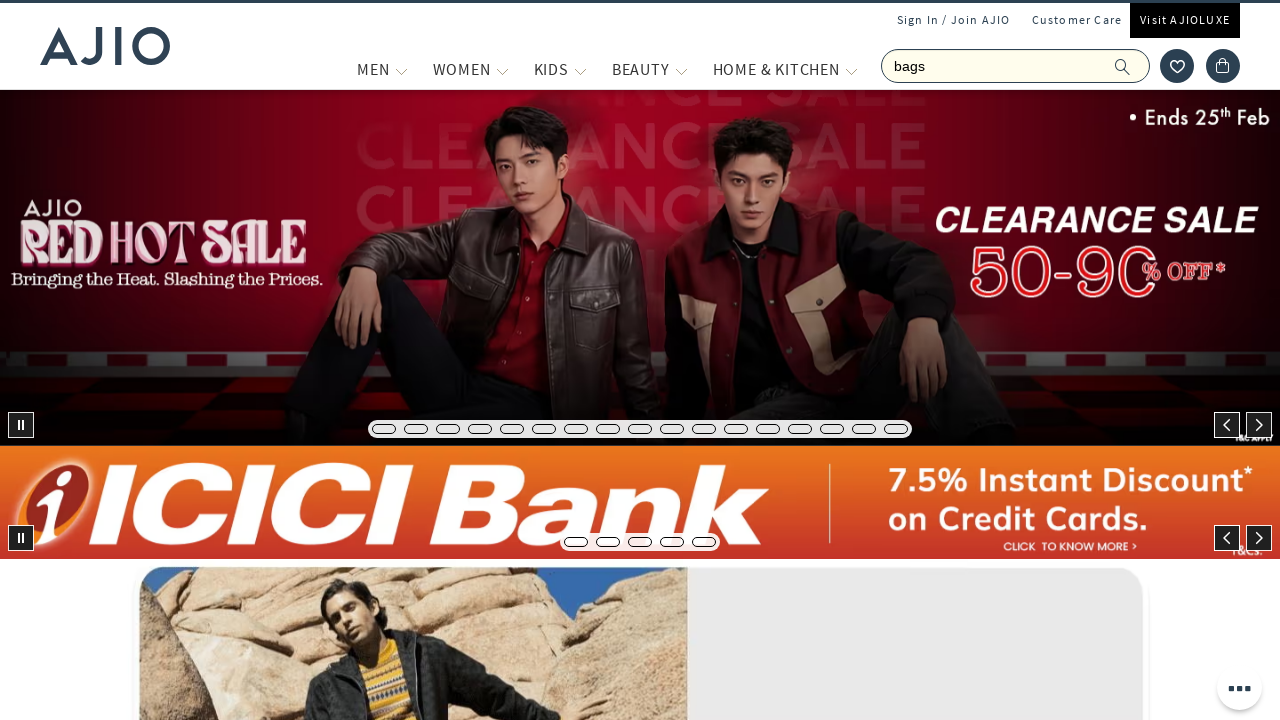

Clicked search button to search for bags at (1133, 66) on button.rilrtl-button
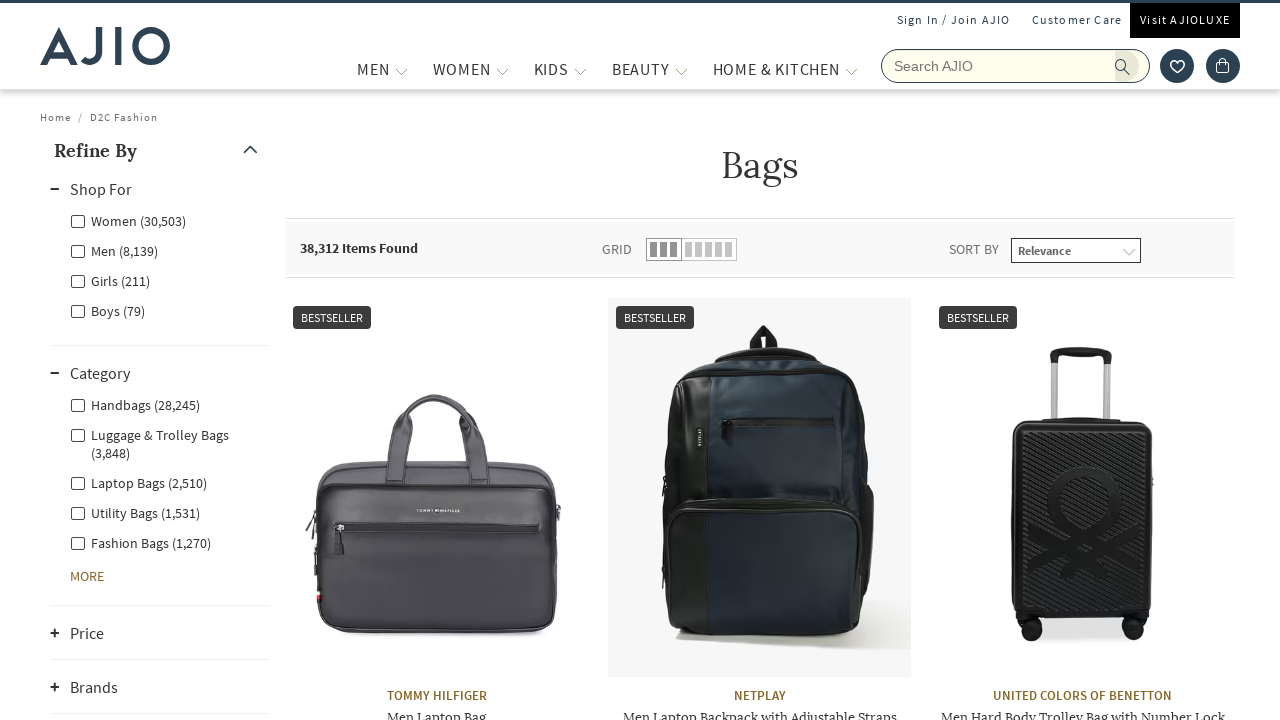

Waited for search results to load
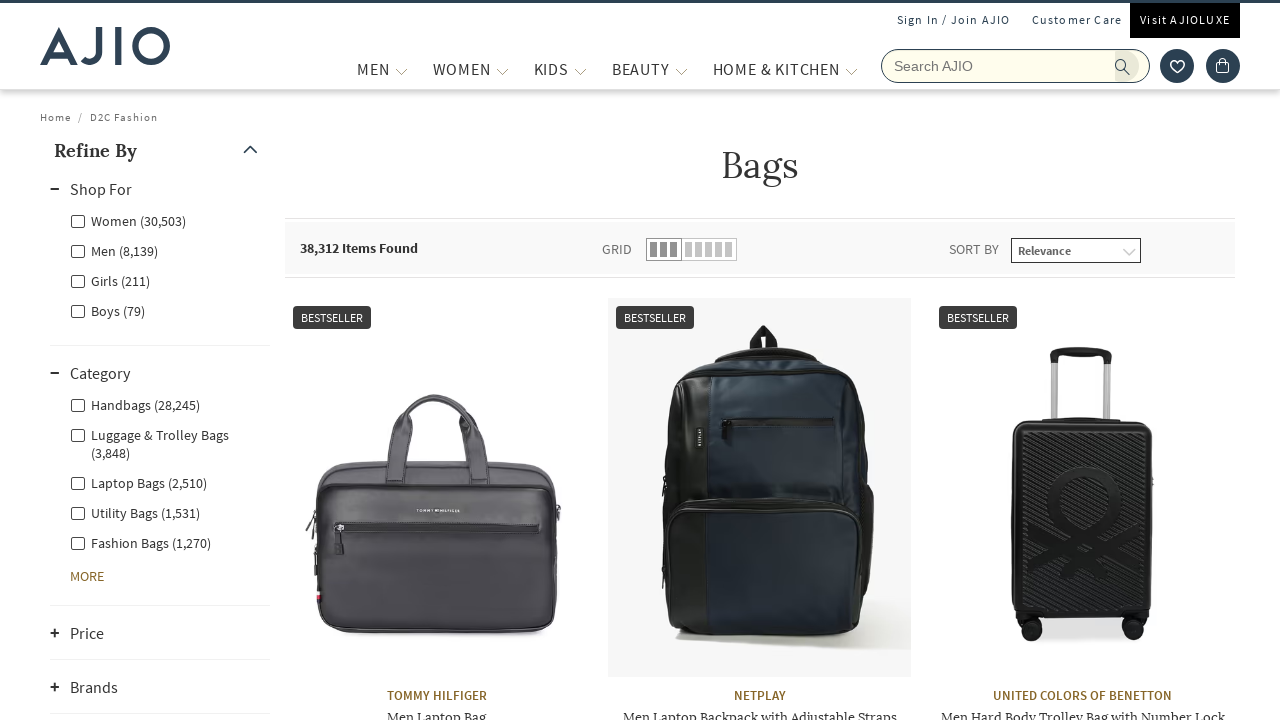

Applied Men filter at (114, 250) on xpath=//label[contains(text(),'Men')]
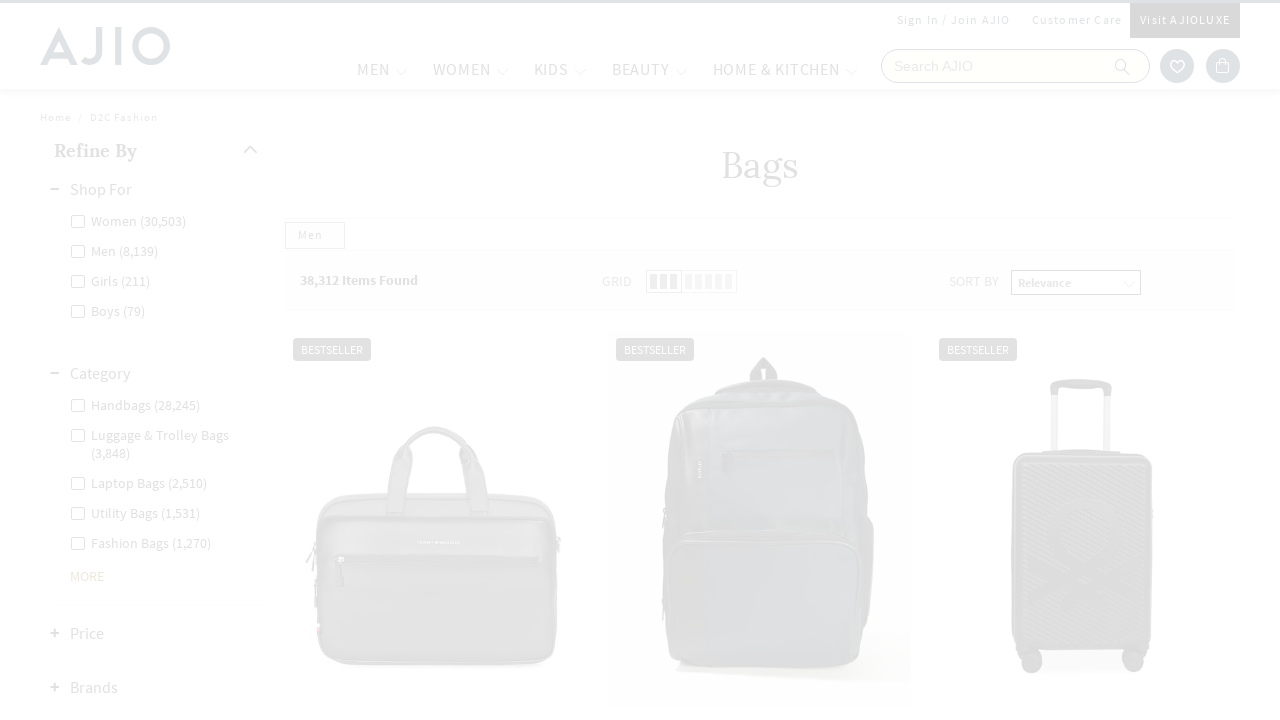

Waited for Men filter to apply
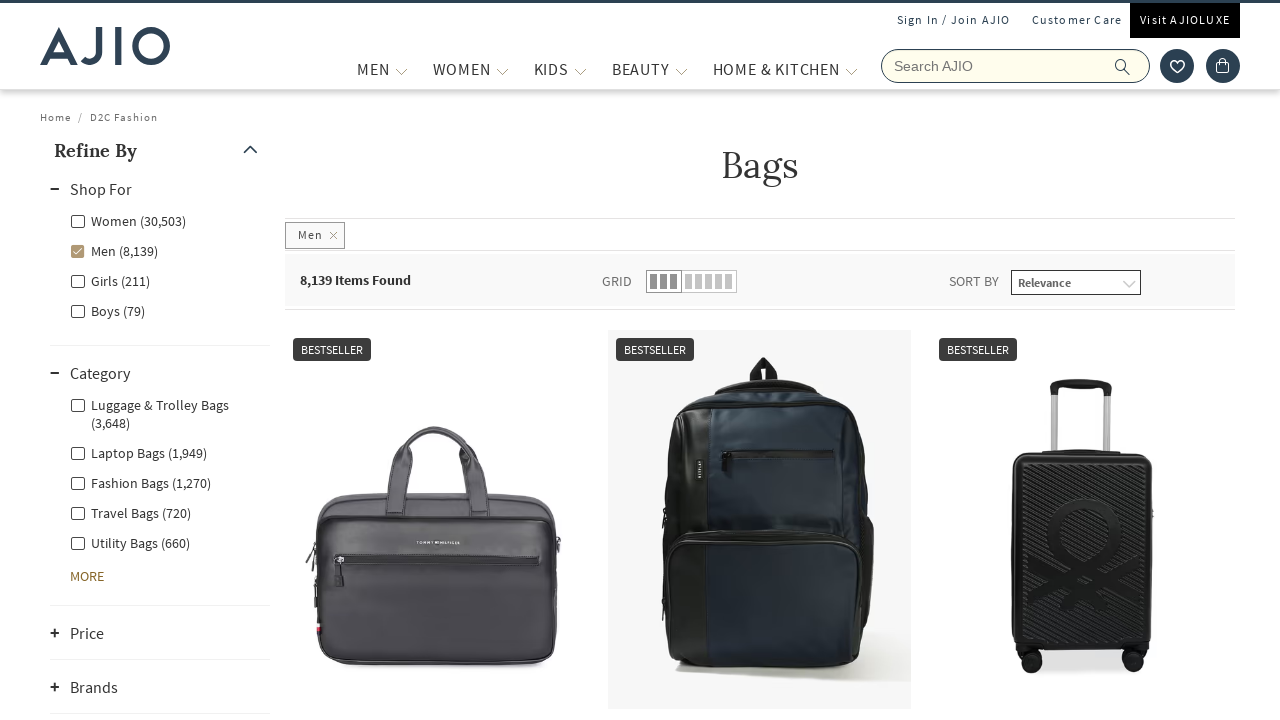

Applied Fashion filter at (140, 482) on xpath=//label[contains(text(),'Fashion')]
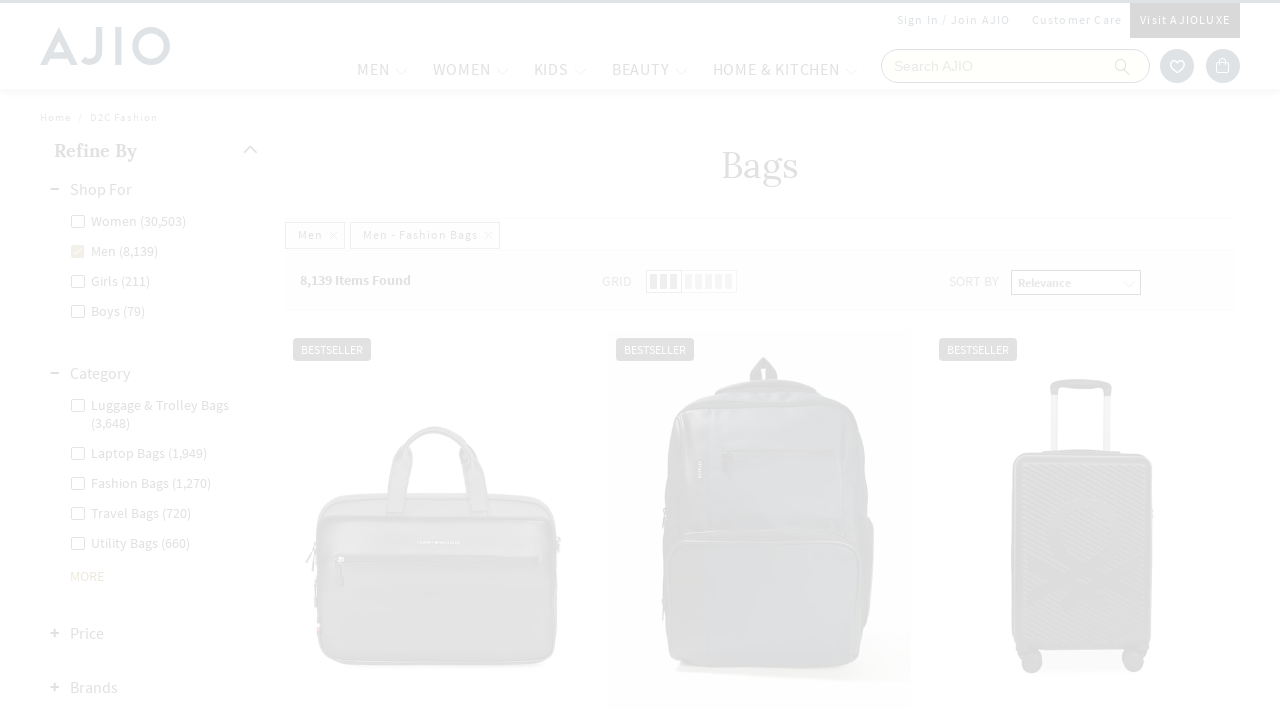

Waited for Fashion filter to apply
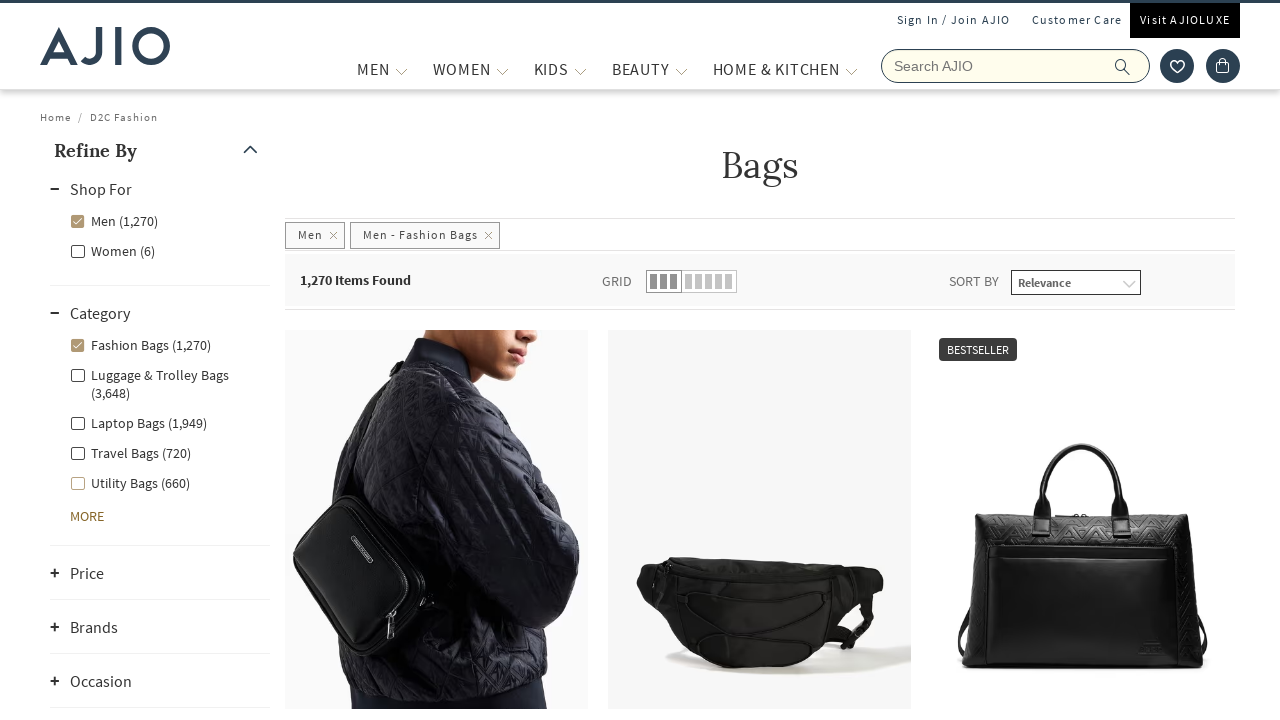

Retrieved total bags count: 1,270 Items Found
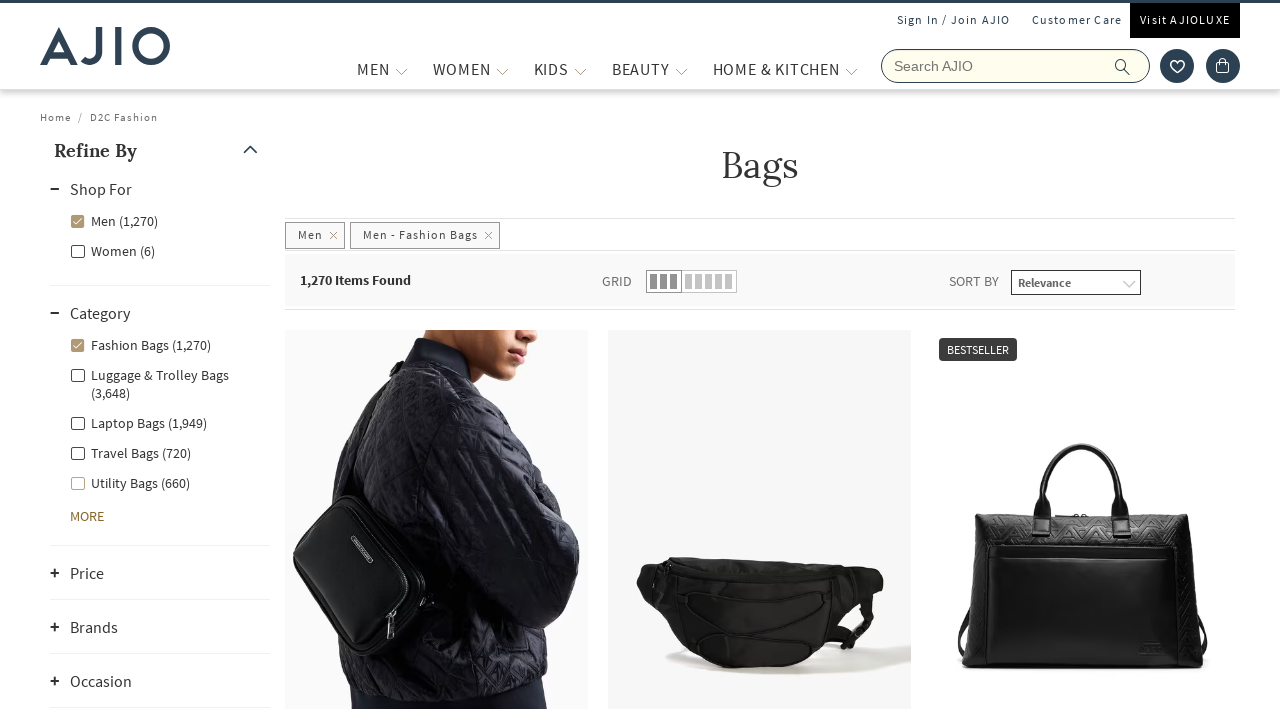

Retrieved 45 brand elements
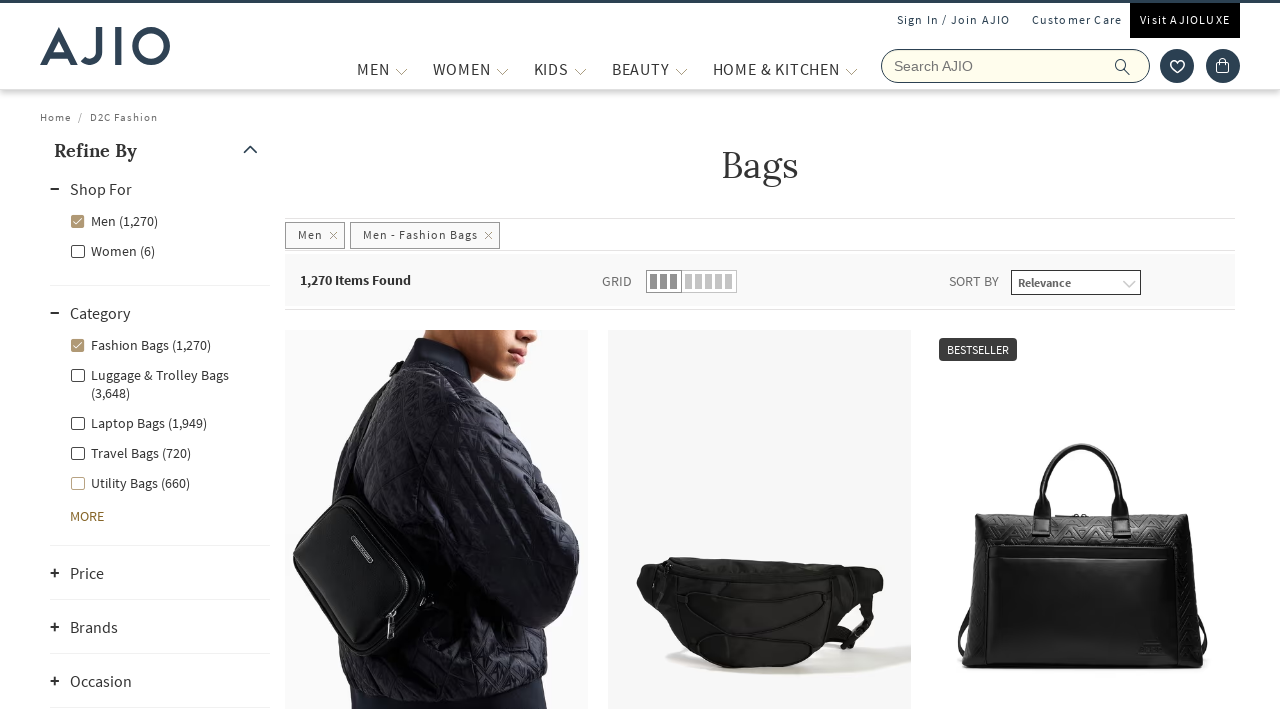

Extracted brand names: ['ARMANI EXCHANGE', 'YOUSTA', 'ALDO', 'Puma', 'NIKE', 'Jack & Jones', 'ARMANI EXCHANGE', 'YOUSTA', 'Jack & Jones', 'NIKE', 'SUPERDRY', 'F-GEAR', 'ARMANI EXCHANGE', 'UNITED COLORS OF BENETTON', 'TOMMY HILFIGER', 'Puma', 'HIDESIGN', 'GAS', 'YOUSTA', 'NIKE', 'ARMANI EXCHANGE', 'REDHORNS', 'ARMANI EXCHANGE', 'HIDESIGN', 'Altheory by AZORTE', 'ARMANI EXCHANGE', 'Puma', 'ARMANI EXCHANGE', 'ALDO', 'NETPLAY', 'ARMANI EXCHANGE', 'ARMANI EXCHANGE', 'SNITCH', 'Puma', 'SNITCH', 'Puma', 'ARMANI EXCHANGE', 'HIDESIGN', 'BEWAKOOF', 'Jack & Jones', 'YOUSTA', 'HIDESIGN', 'CROSS', 'TOMMY HILFIGER', 'Altheory by AZORTE']
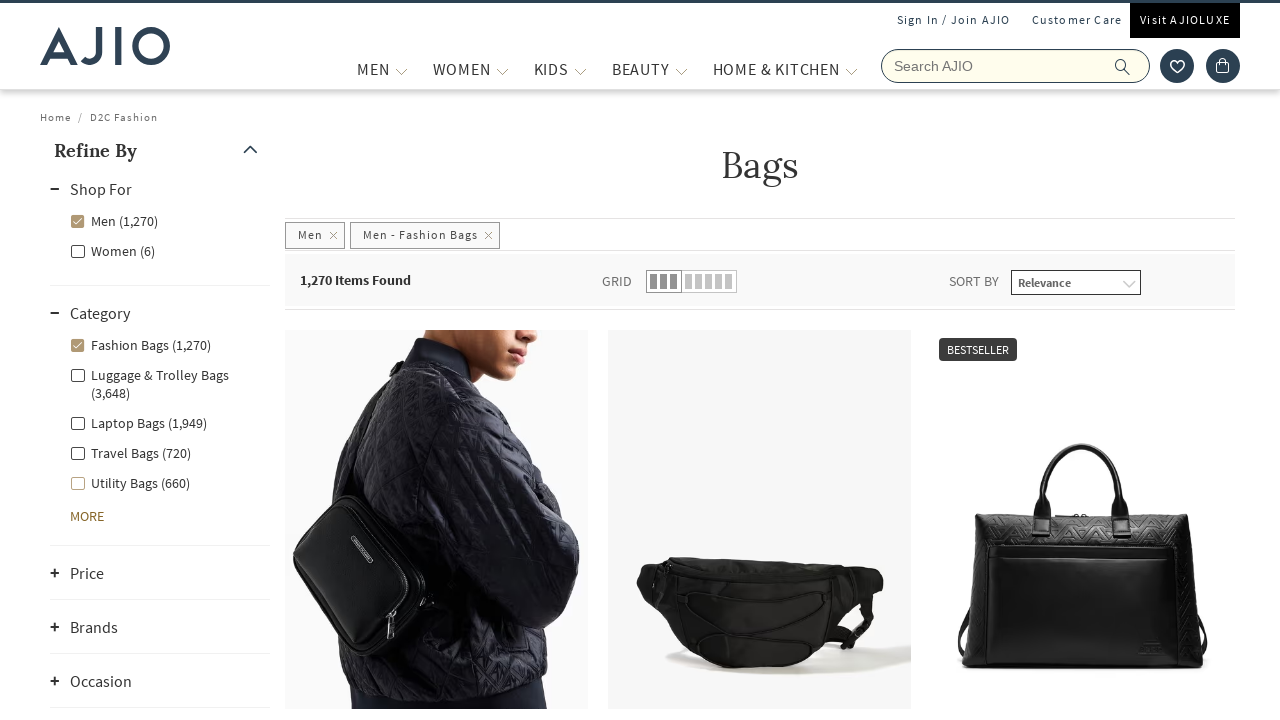

Retrieved 45 bag name elements
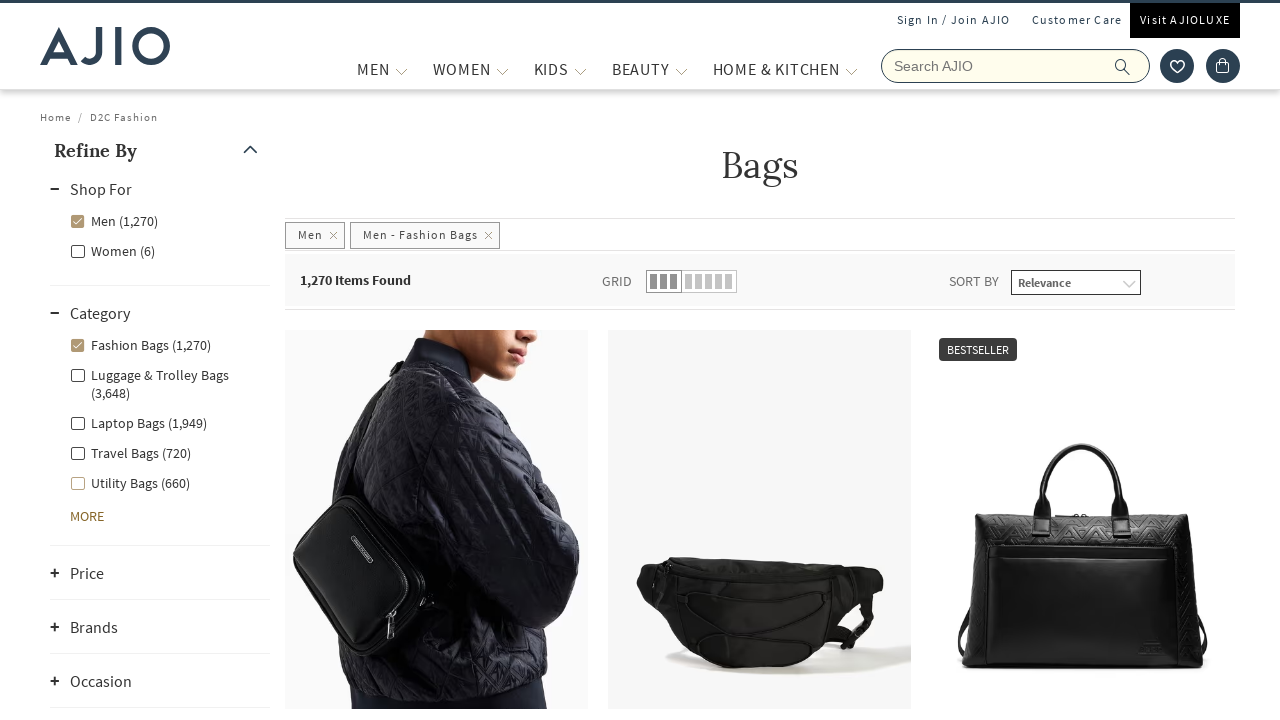

Extracted bag name: Okinawa Messenger Bag
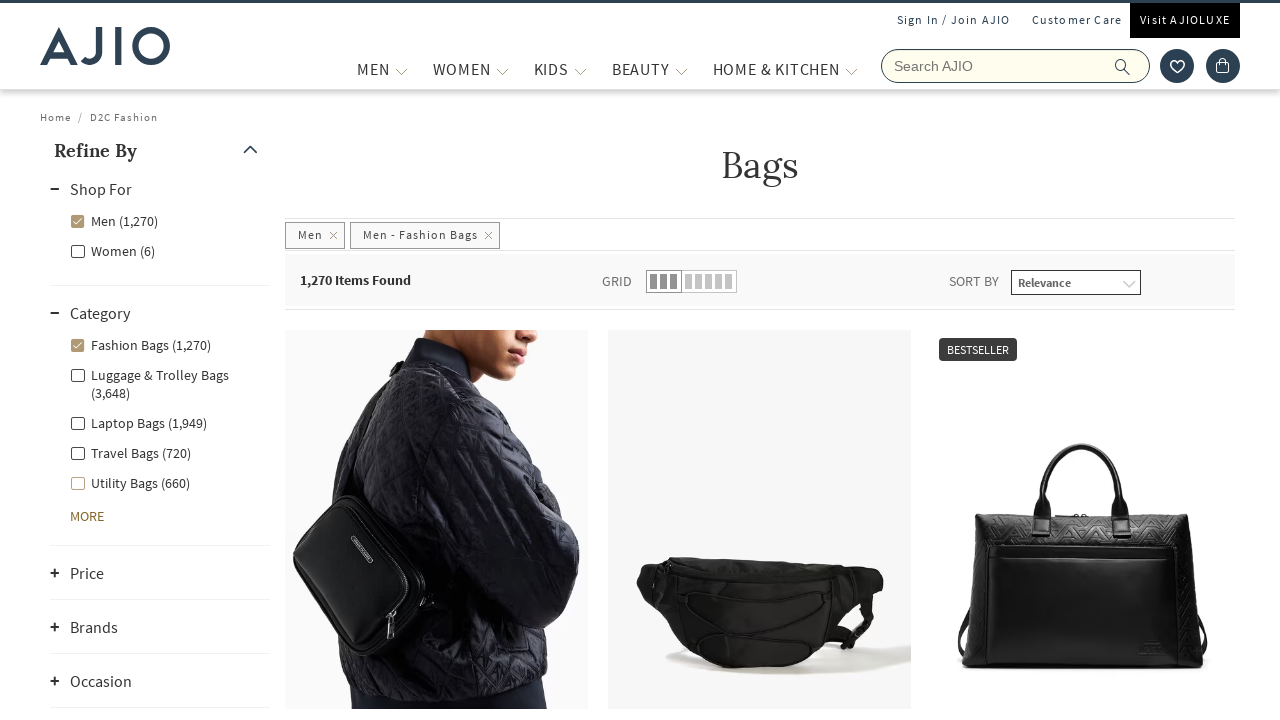

Extracted bag name: Men Waist Bag with Adjustable Strap
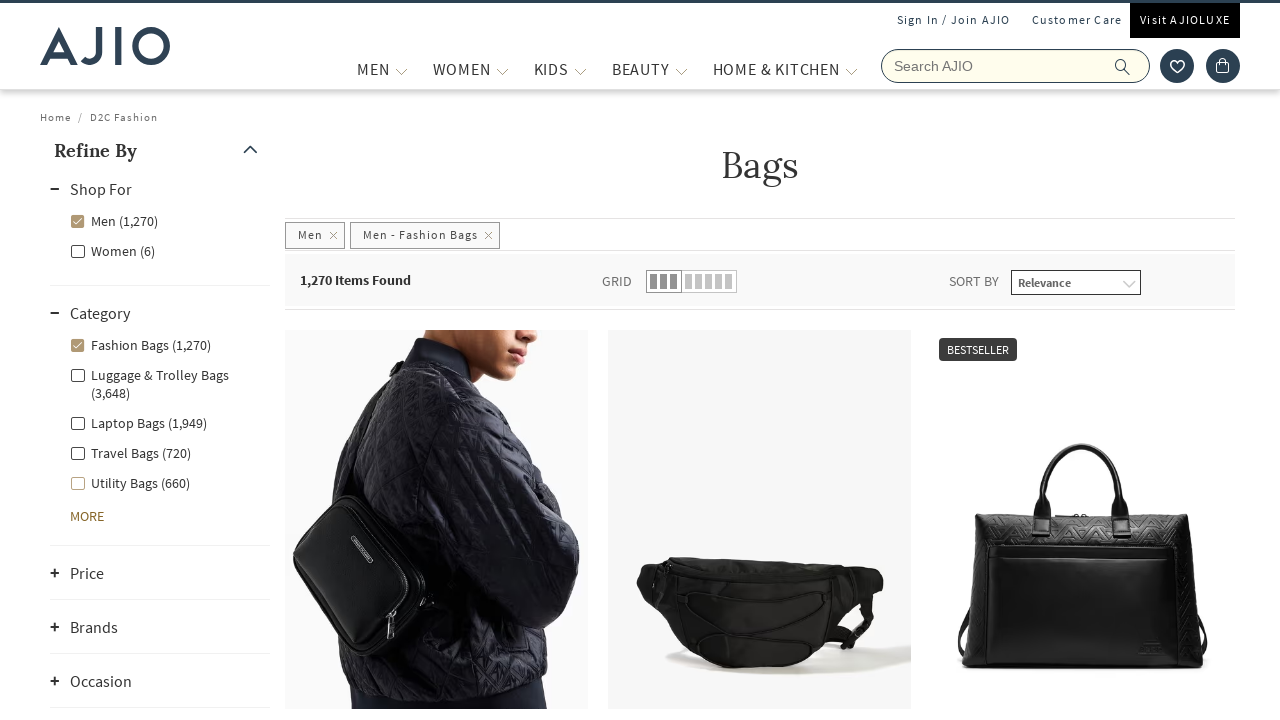

Extracted bag name: Men Synthetic Messanger Bag with Sling Strap
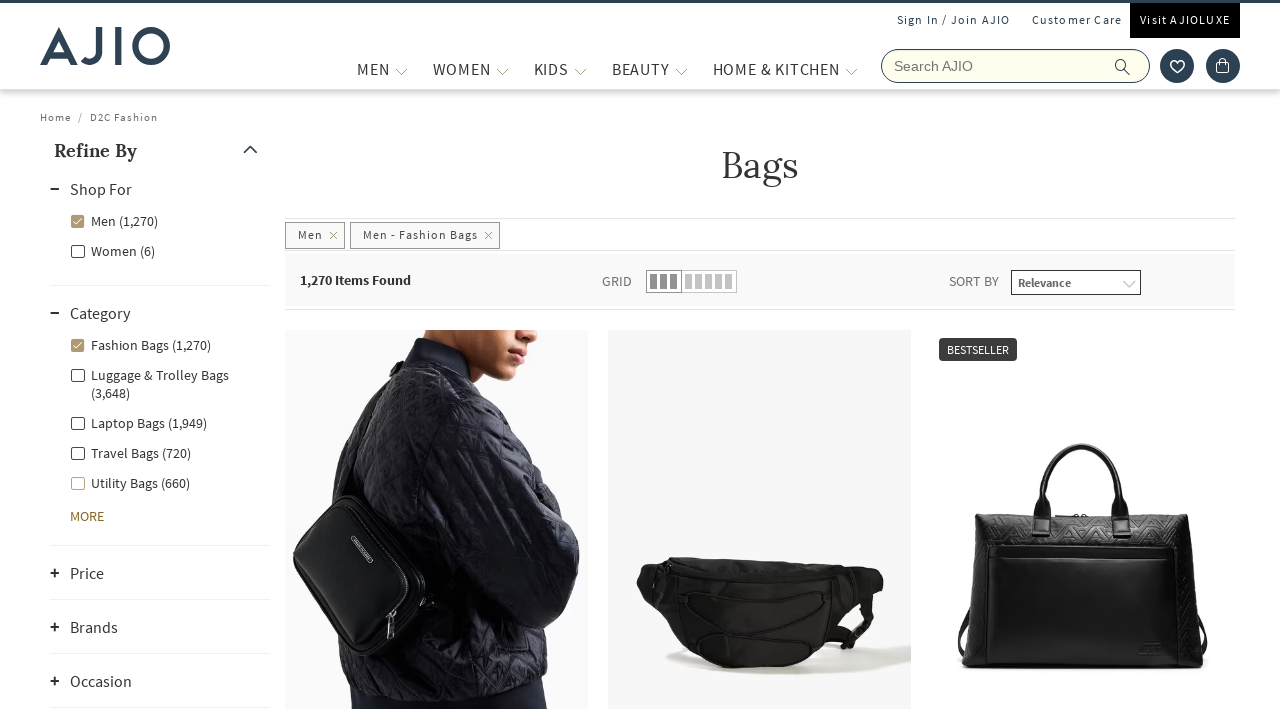

Extracted bag name: Logo Print Waist Bag
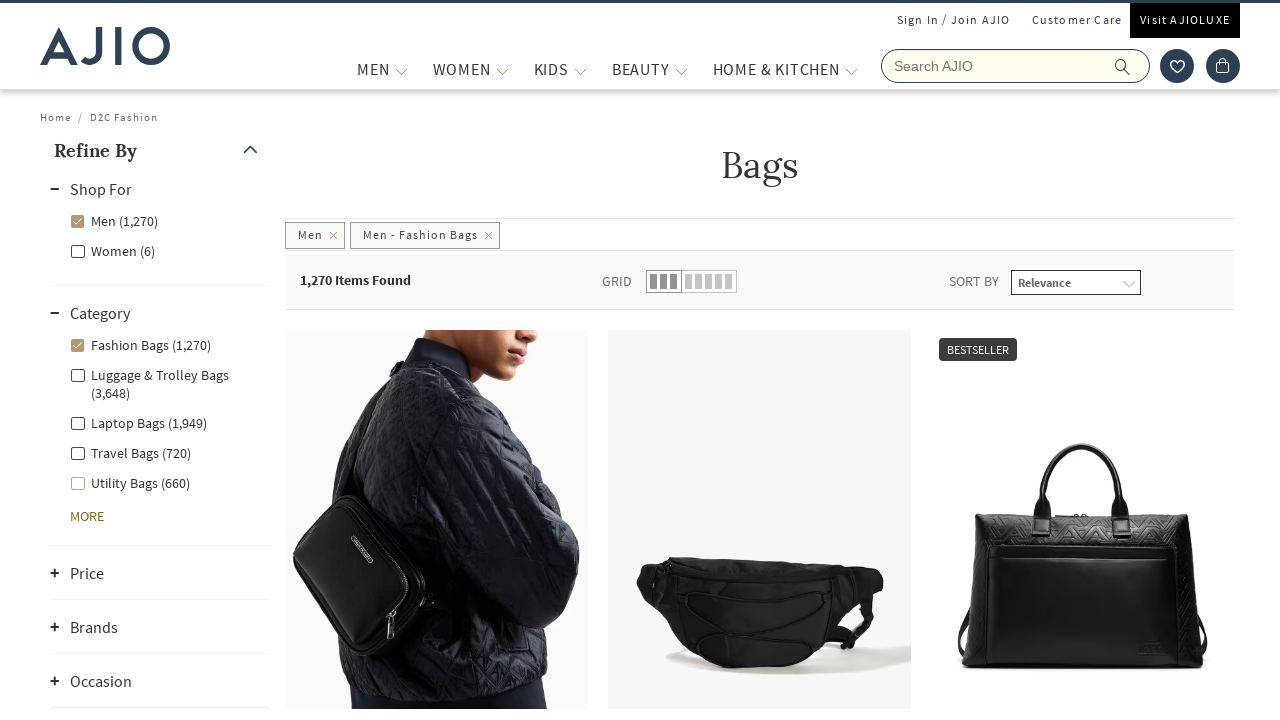

Extracted bag name: Men Hayward Patrol Crossbody Bag
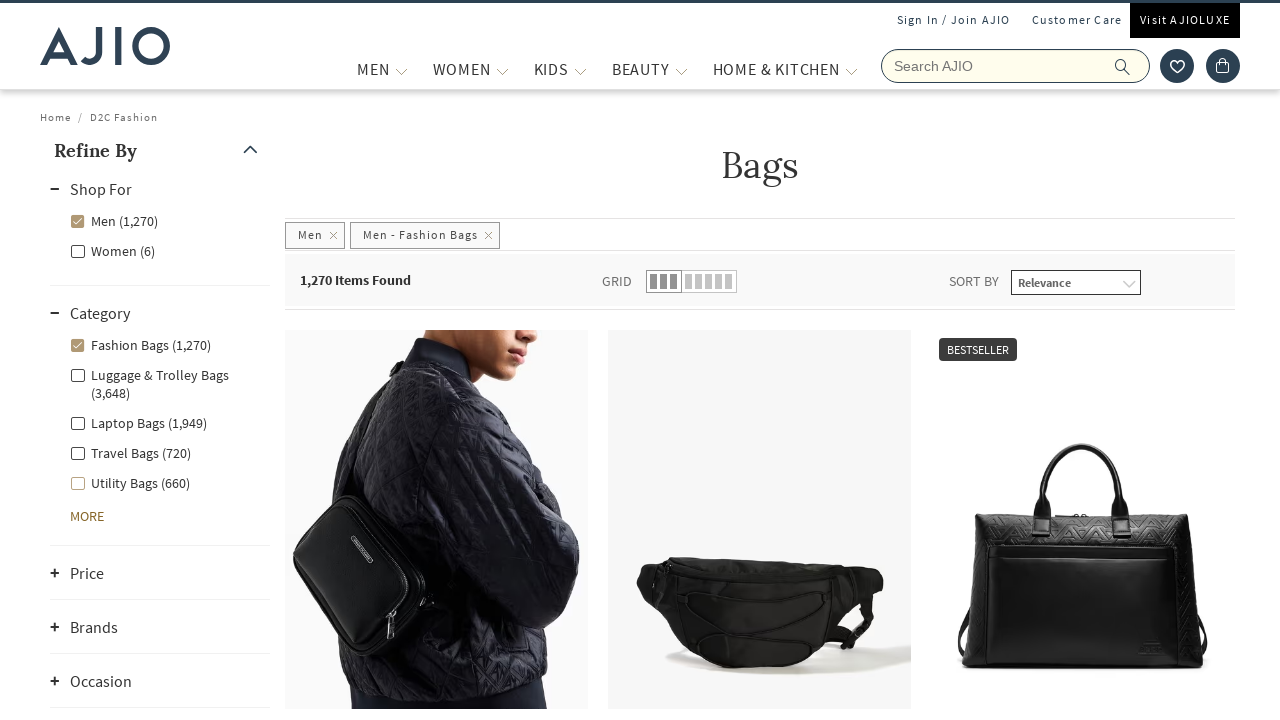

Extracted bag name: Men Typographic Print Sling Bag
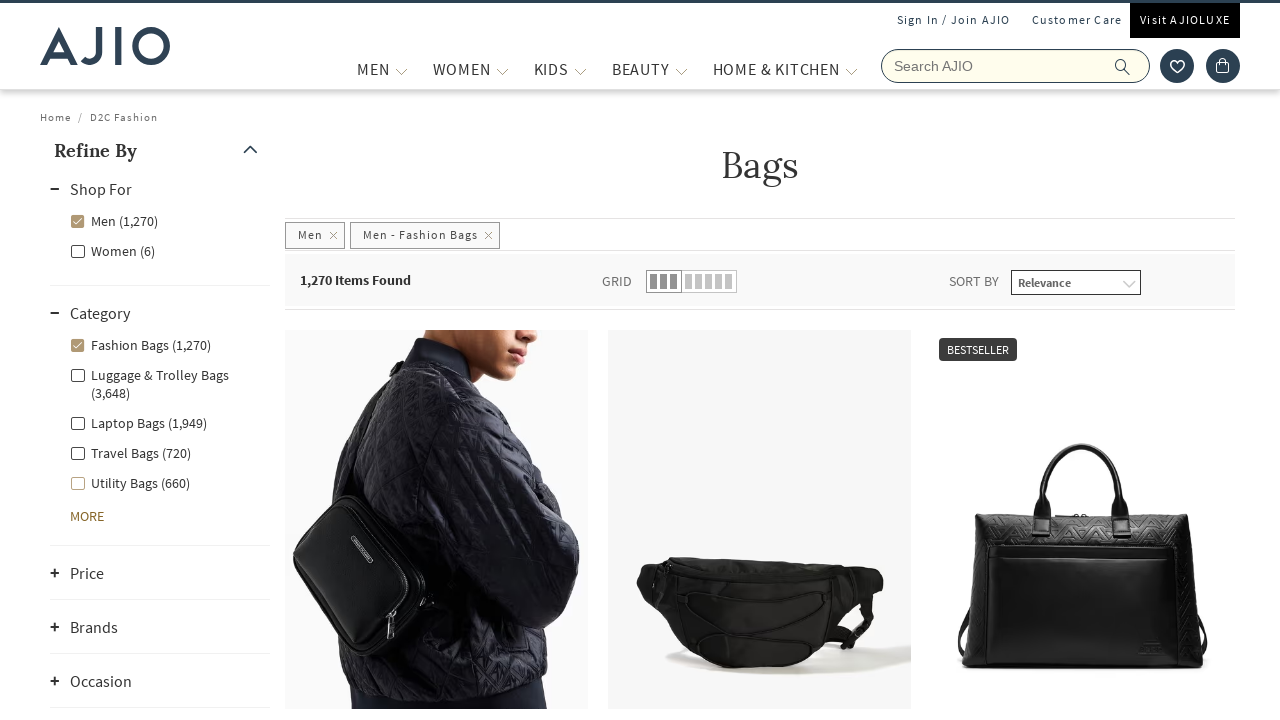

Extracted bag name: Men Okinawa Messenger Bag
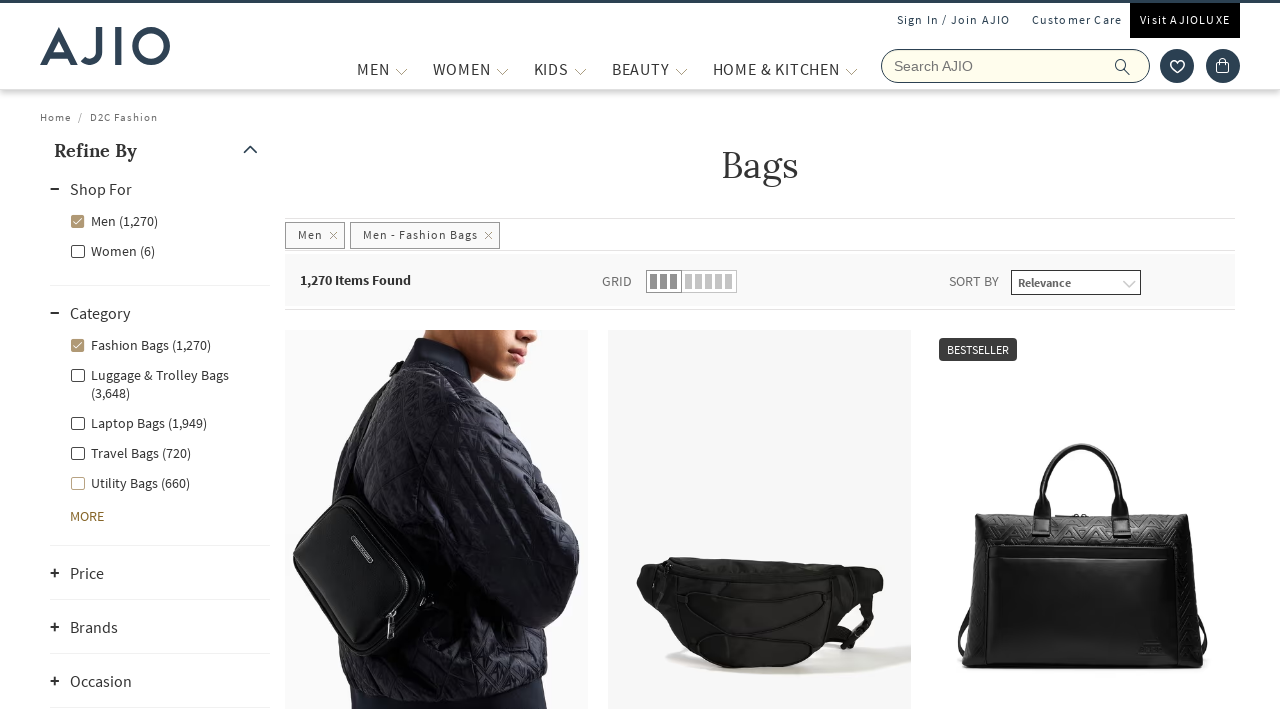

Extracted bag name: Men Cotton Sling Bag
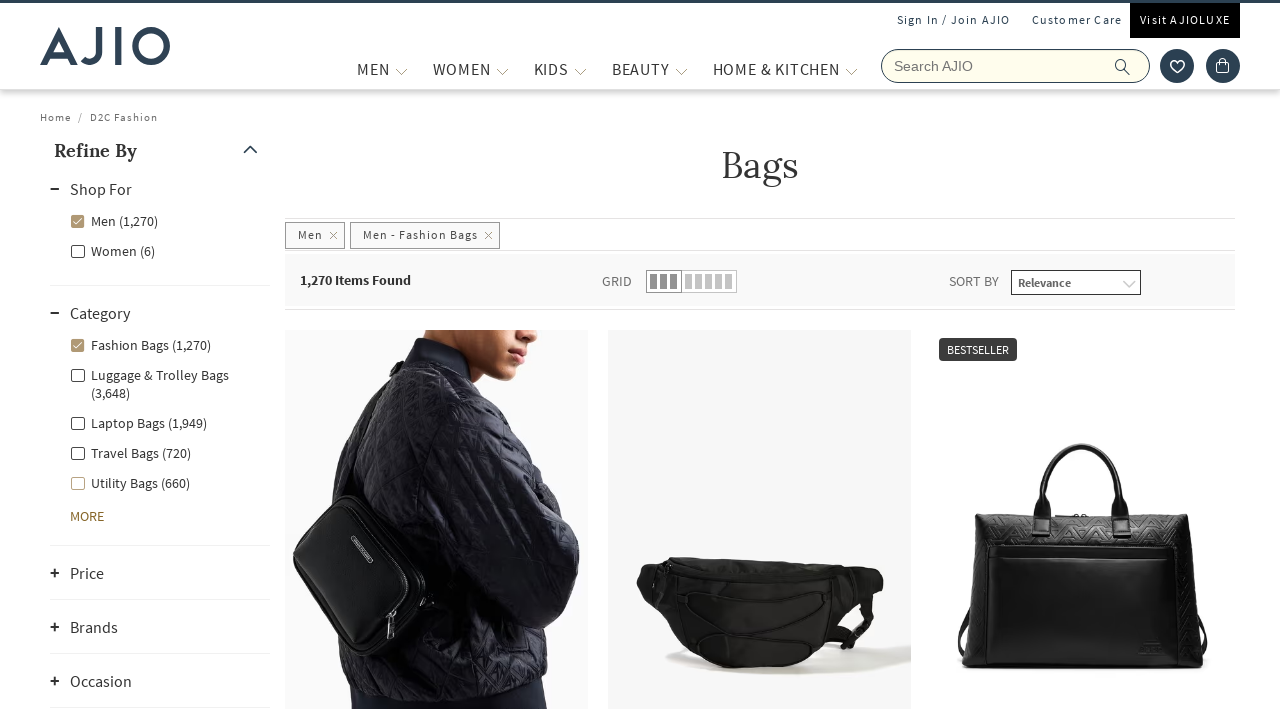

Extracted bag name: Men Typographic Print Sling Bag
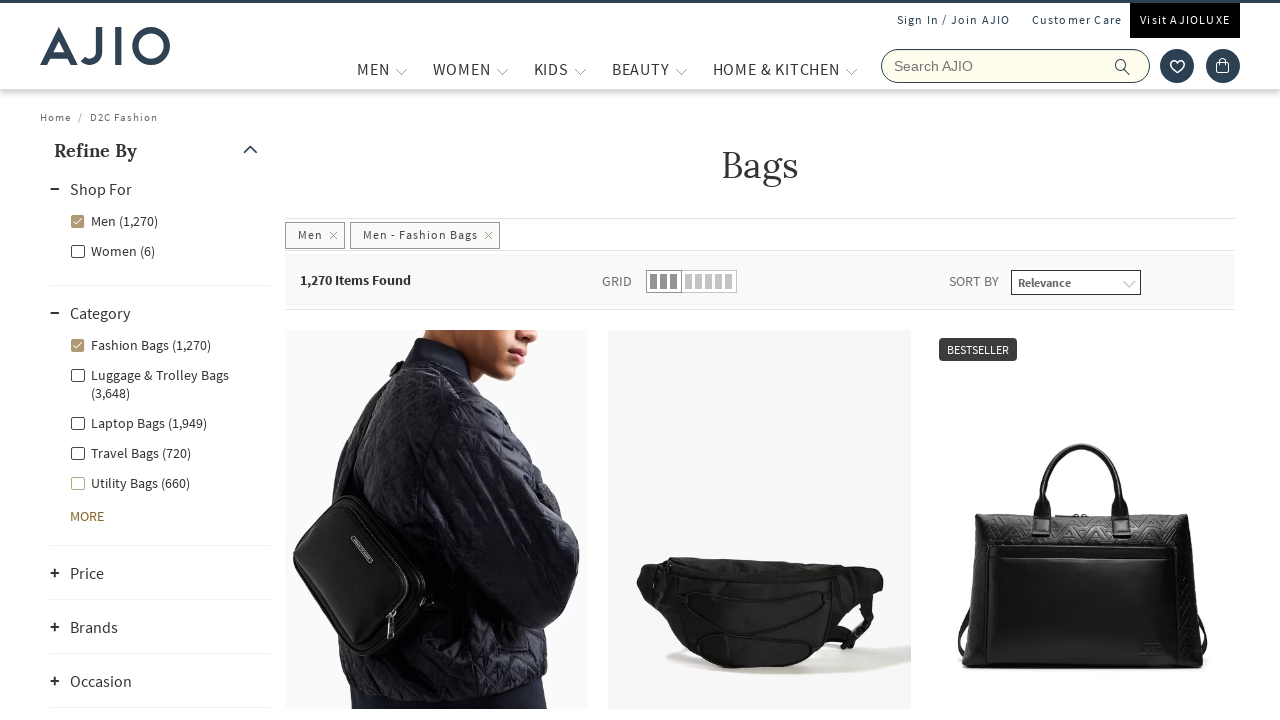

Extracted bag name: Men Aura Crossbody Bag
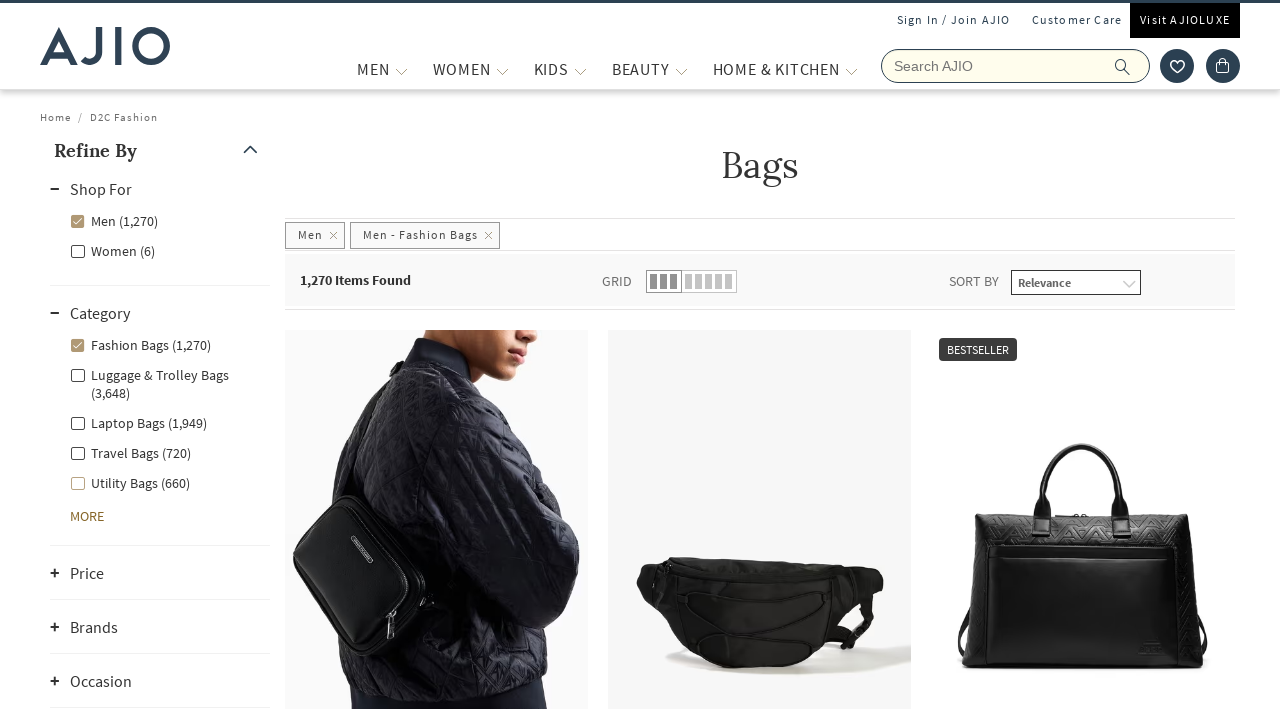

Extracted bag name: Men Tarp Core Bumbag with Adjustable Strap
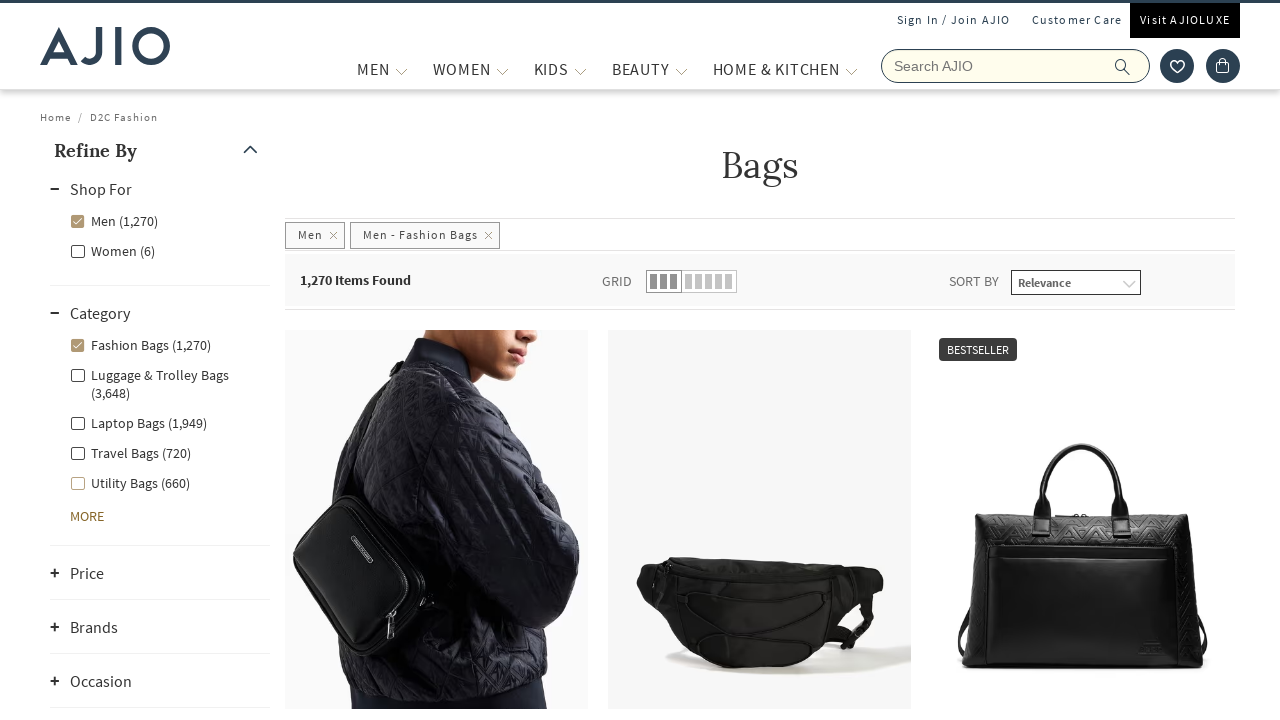

Extracted bag name: Men Messenger Bag with Logo Applique
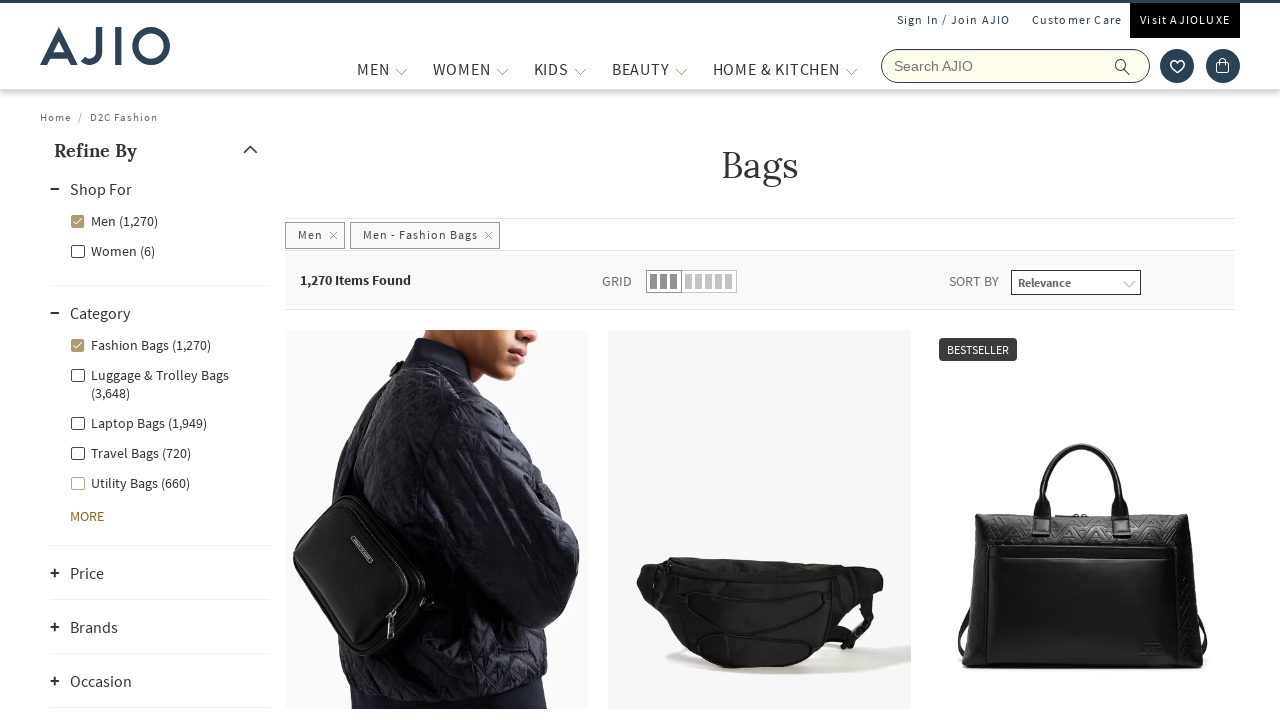

Extracted bag name: Men Liam Logo Embossed Messenger Bag
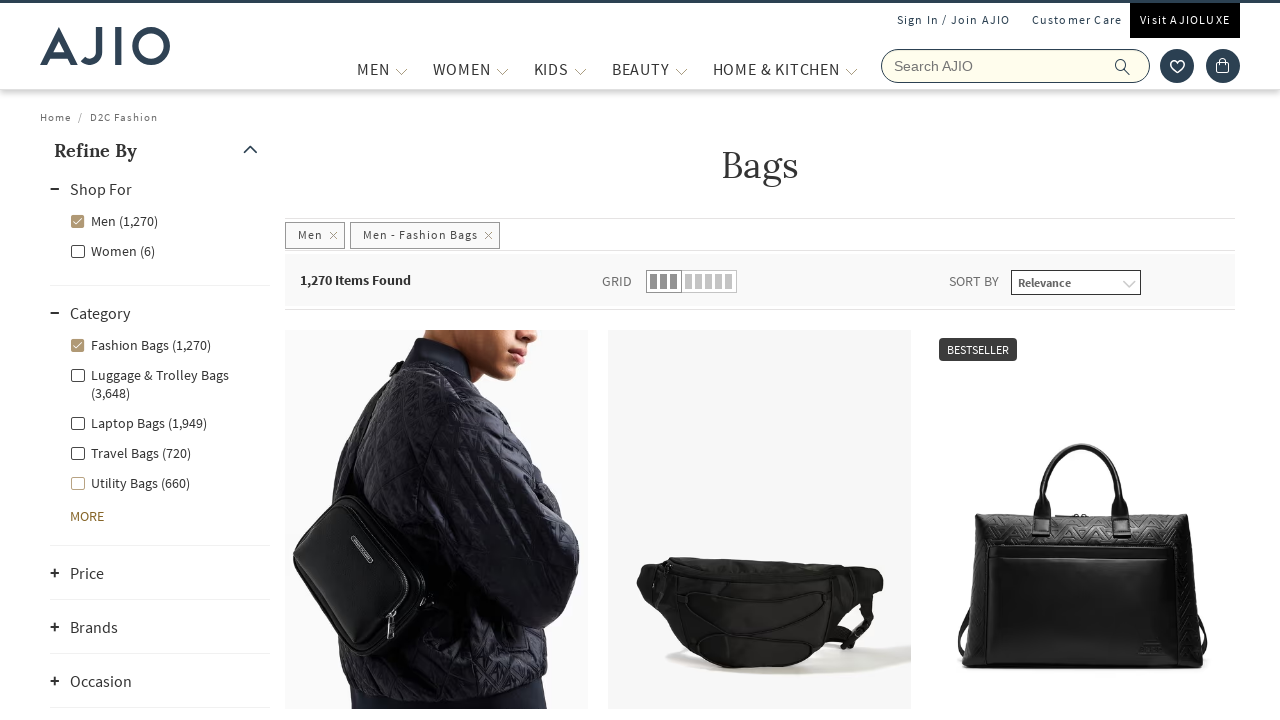

Extracted bag name: Men Colourblock Duffle Bag
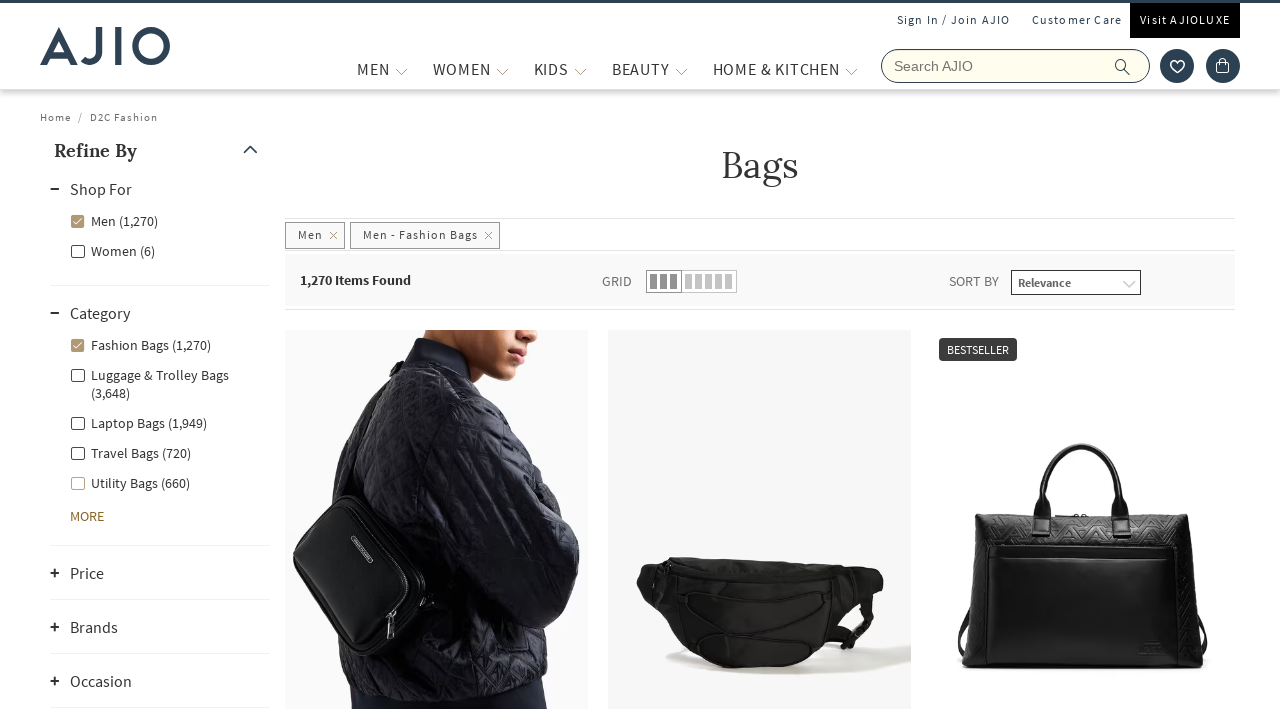

Extracted bag name: Men Messenger Bag
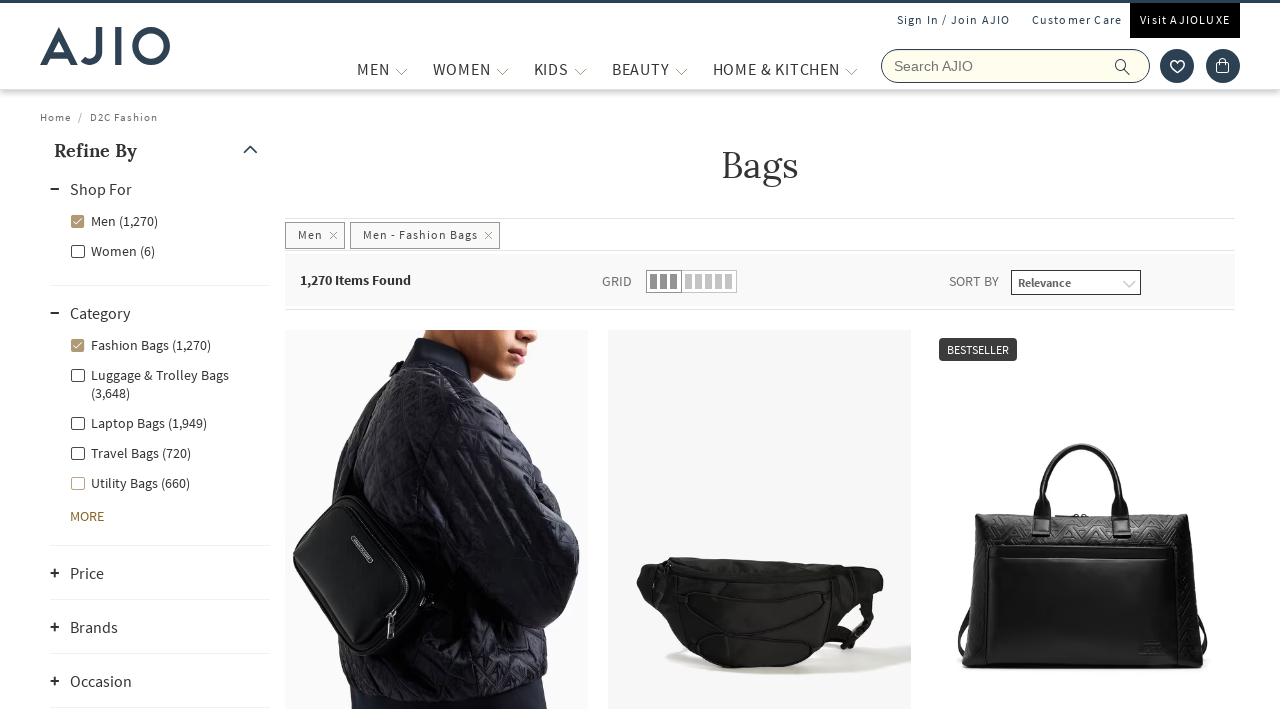

Extracted bag name: BMW M Motorsport Multi-Pocket Duffle Bag
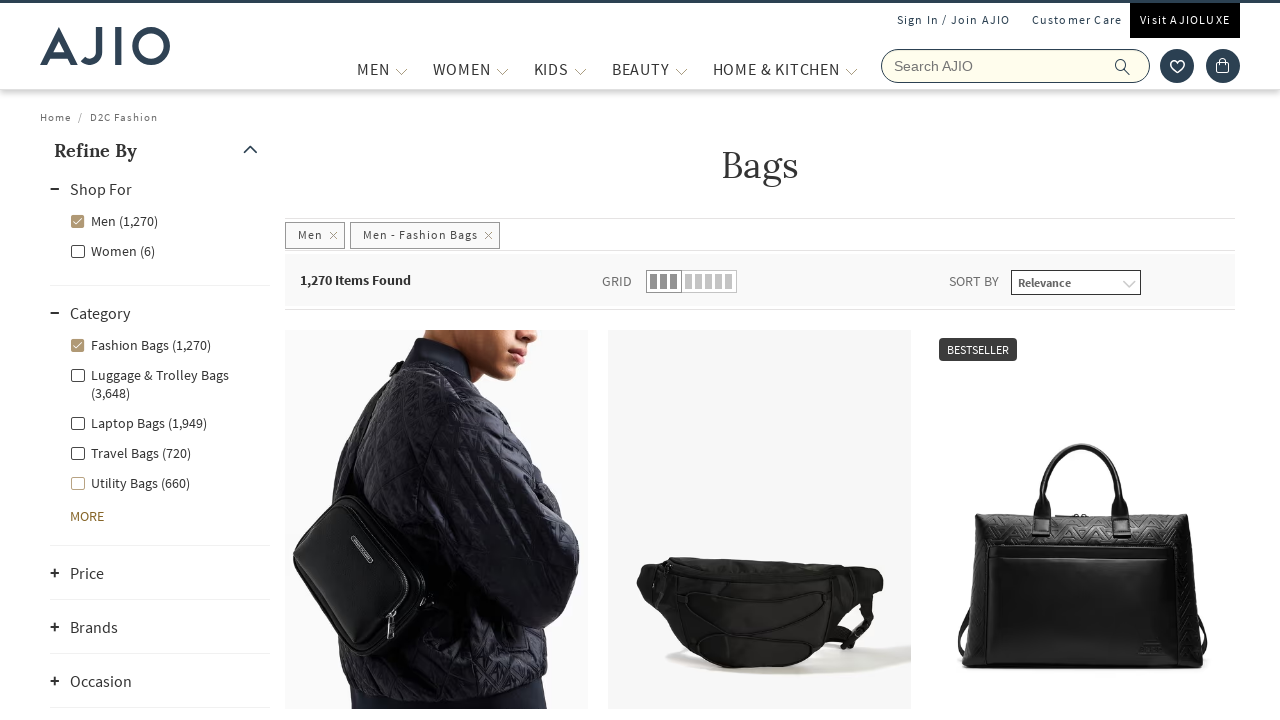

Extracted bag name: Men Crossbody Bag with Adjustable Strap
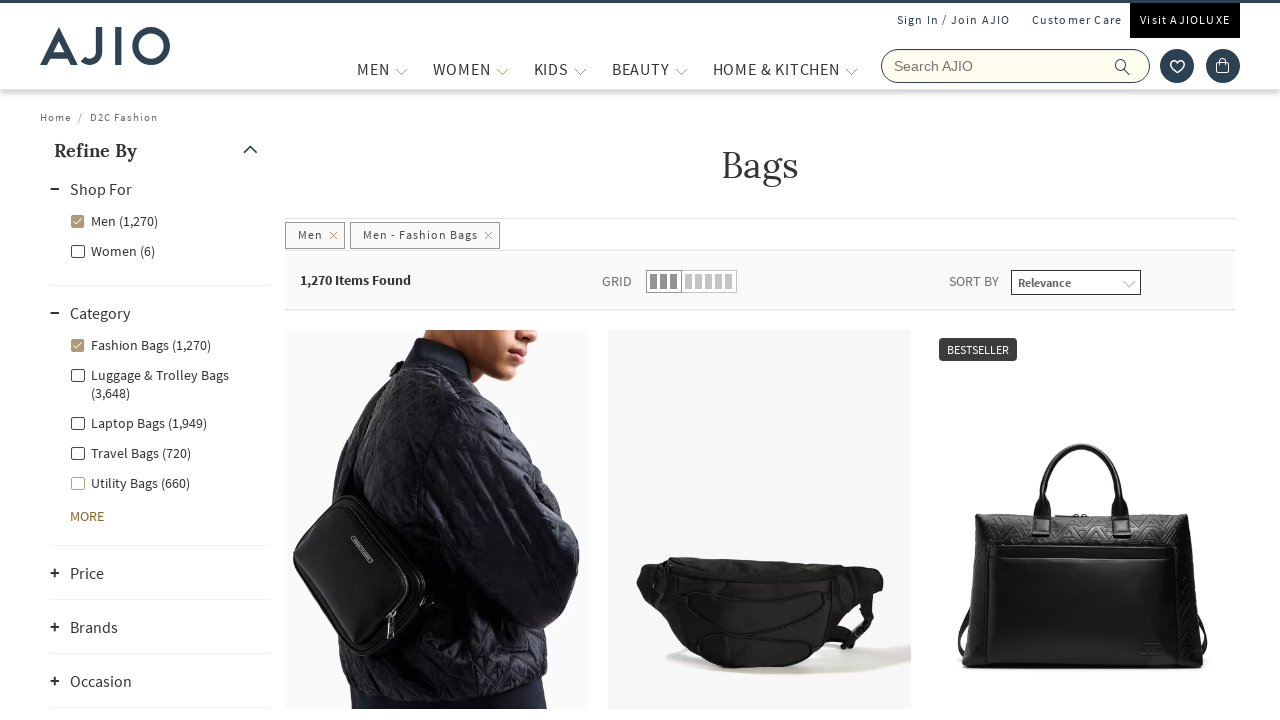

Extracted bag name: Men Siena Sleek Sling Bag
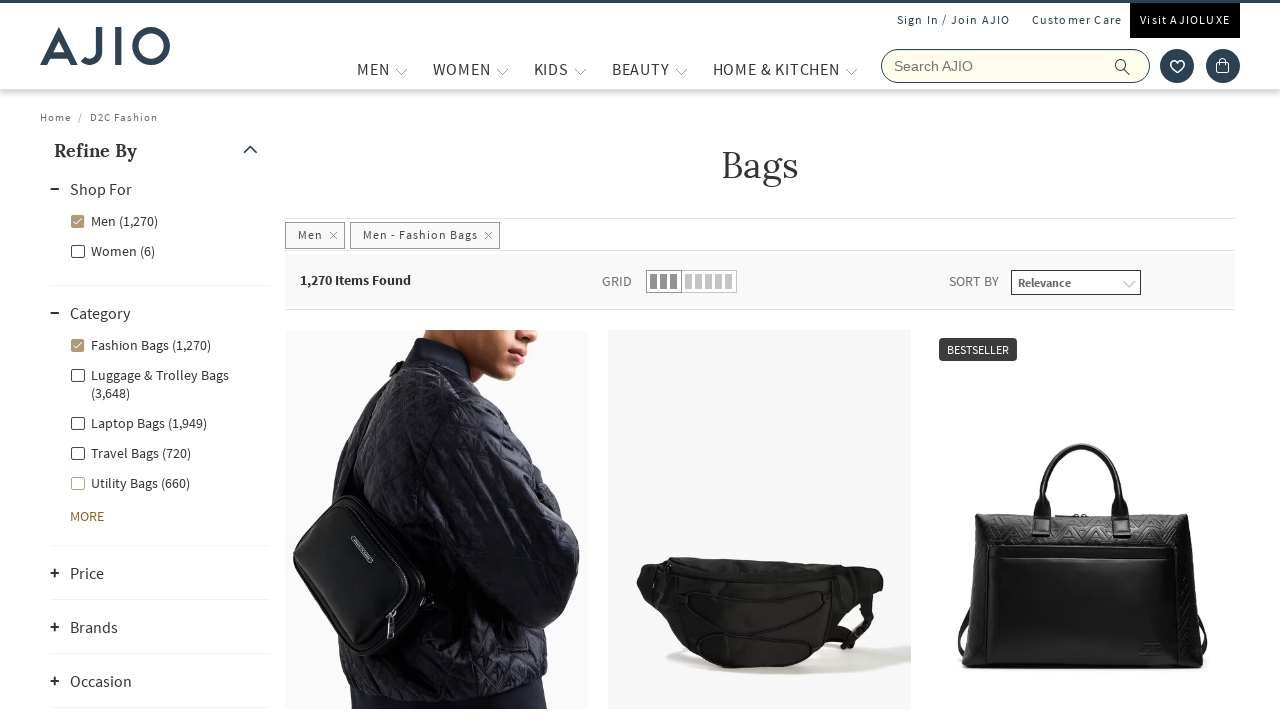

Extracted bag name: Men Messenger Bag with Zip Closure
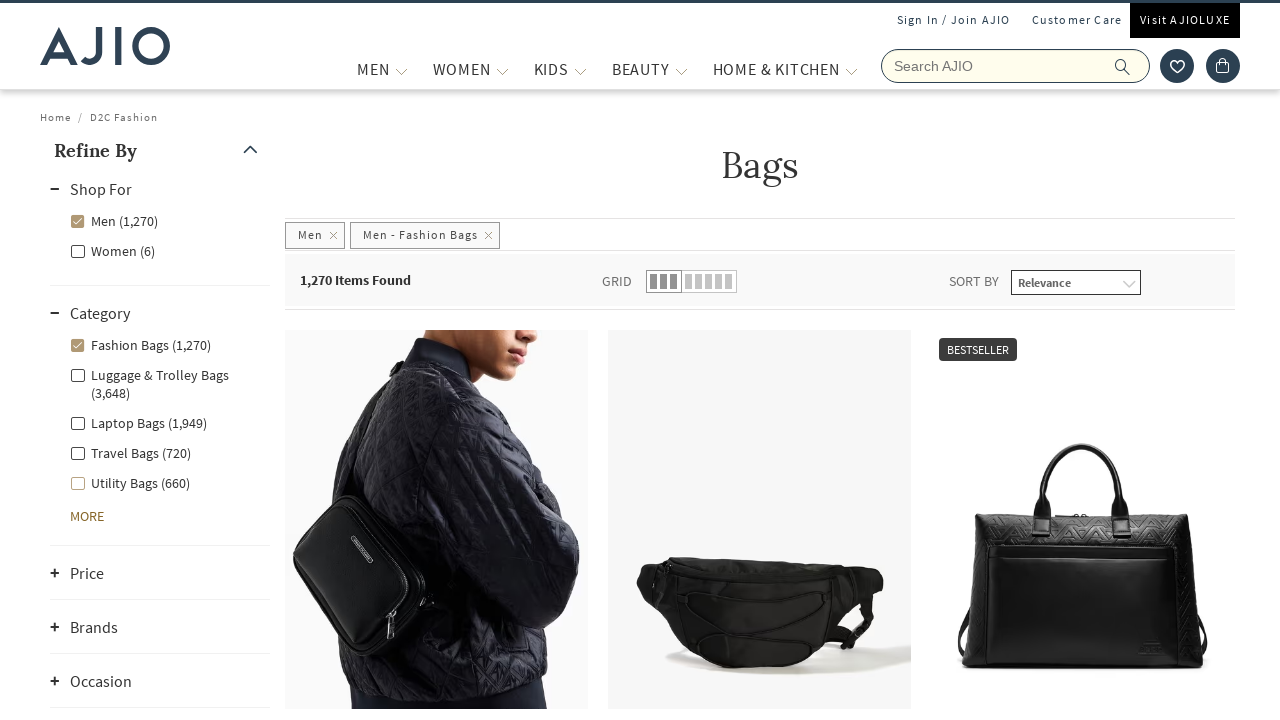

Extracted bag name: Men Hayward Patrol Crossbody Bag
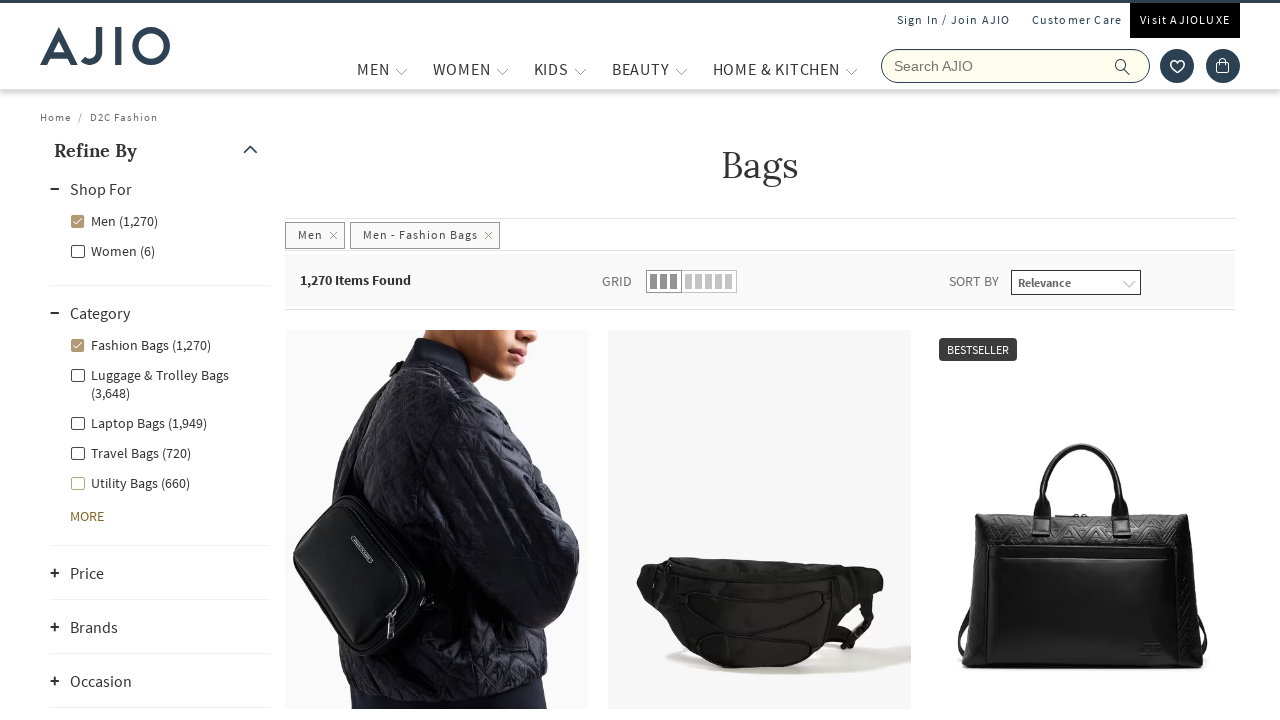

Extracted bag name: Dylan Messenger Bag
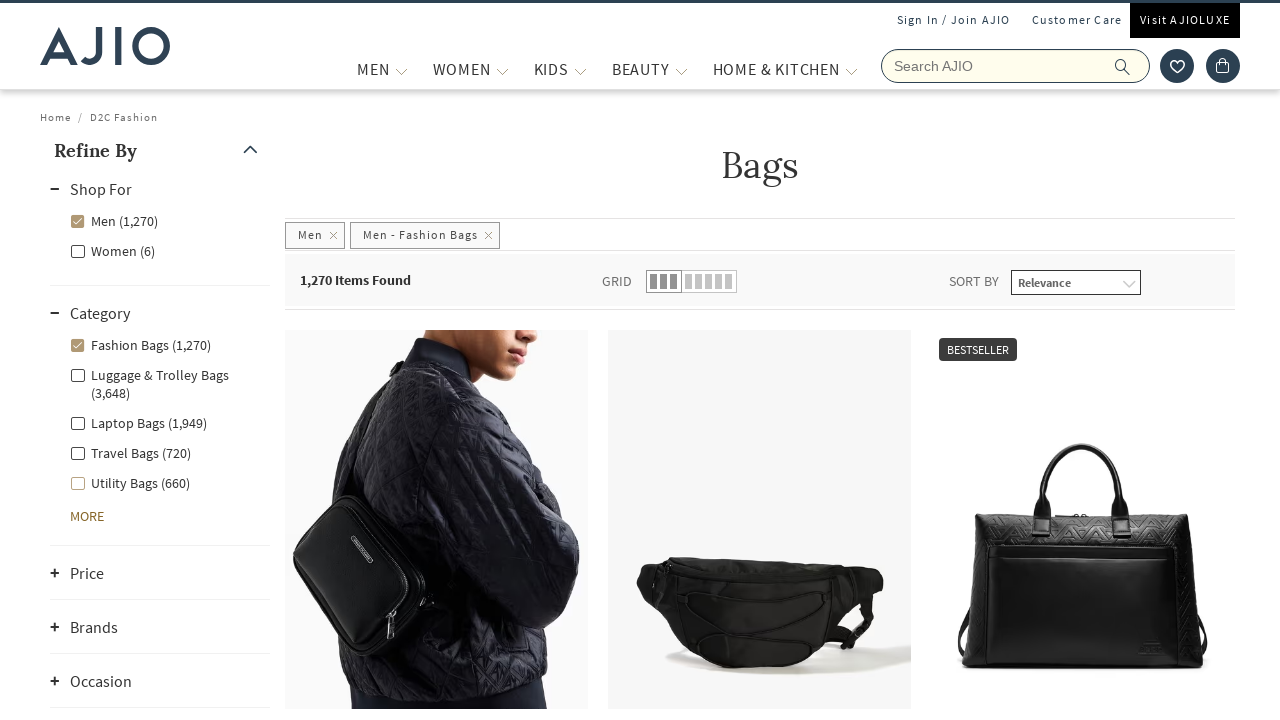

Extracted bag name: Men Logo Print Crossbody Bag with Adjustable Strap
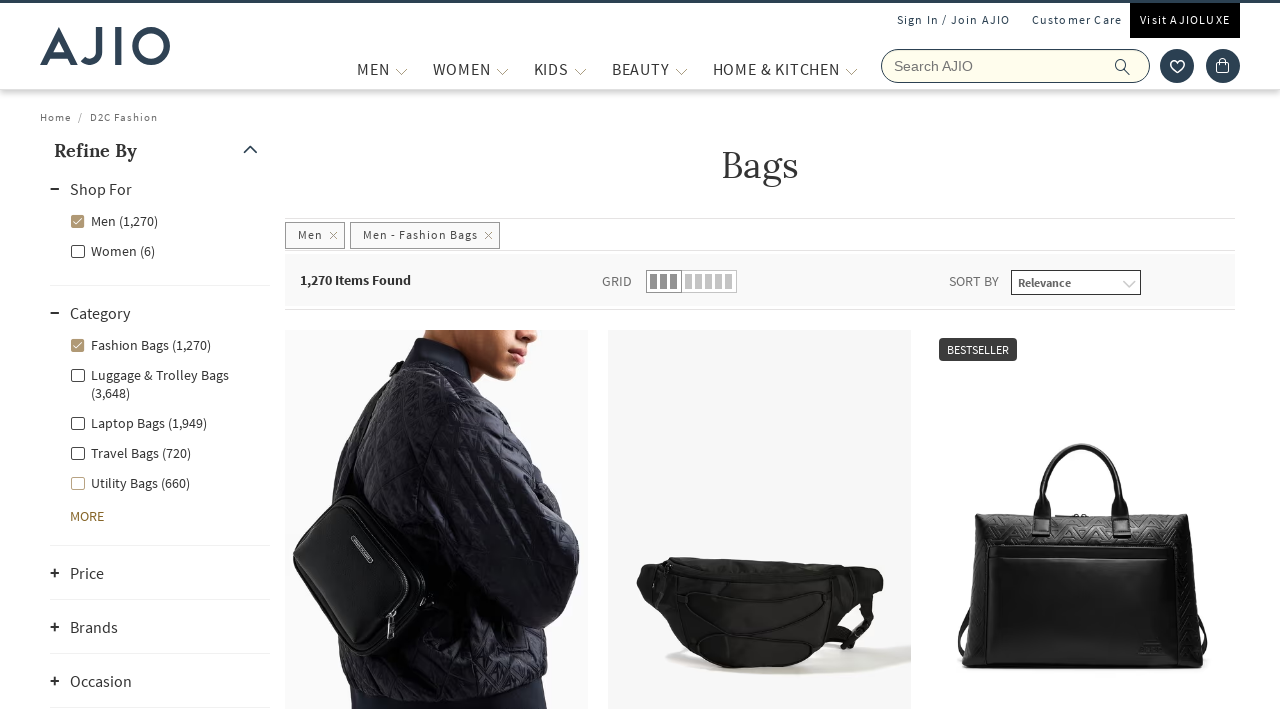

Extracted bag name: Matte Flat Crossbody Bag
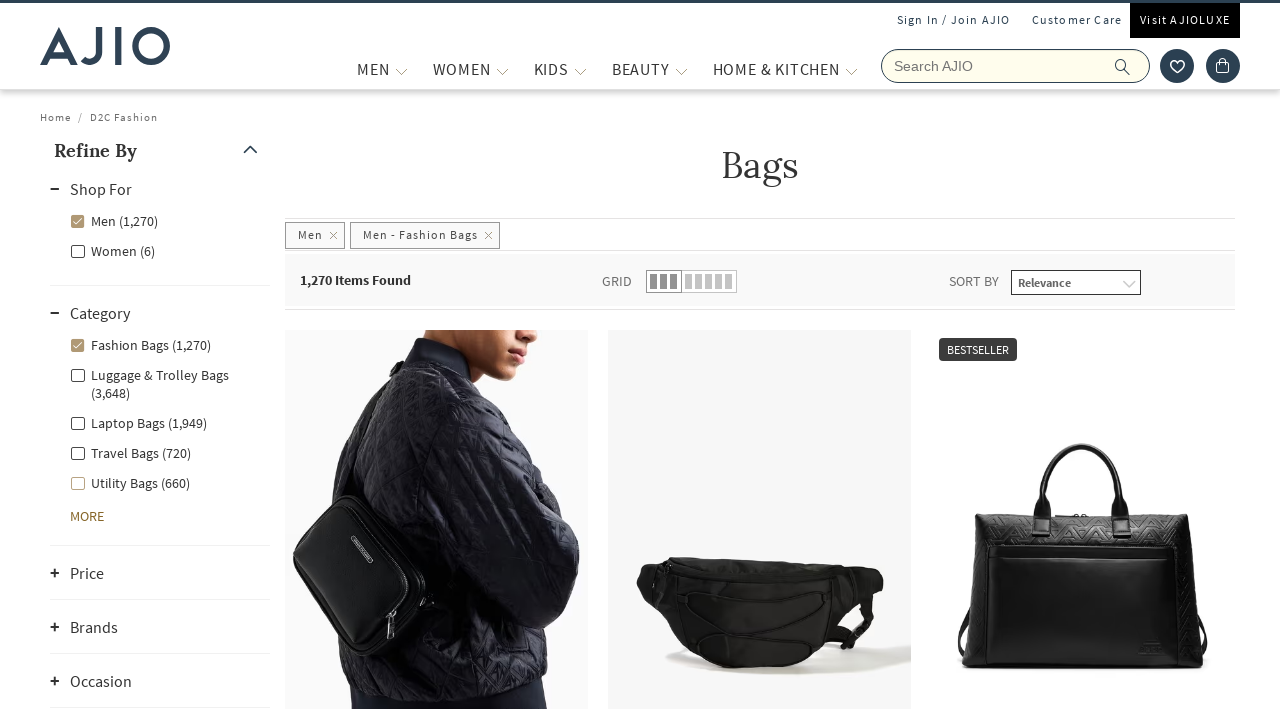

Extracted bag name: Crossbody Sling Bag with Adjustable Strap
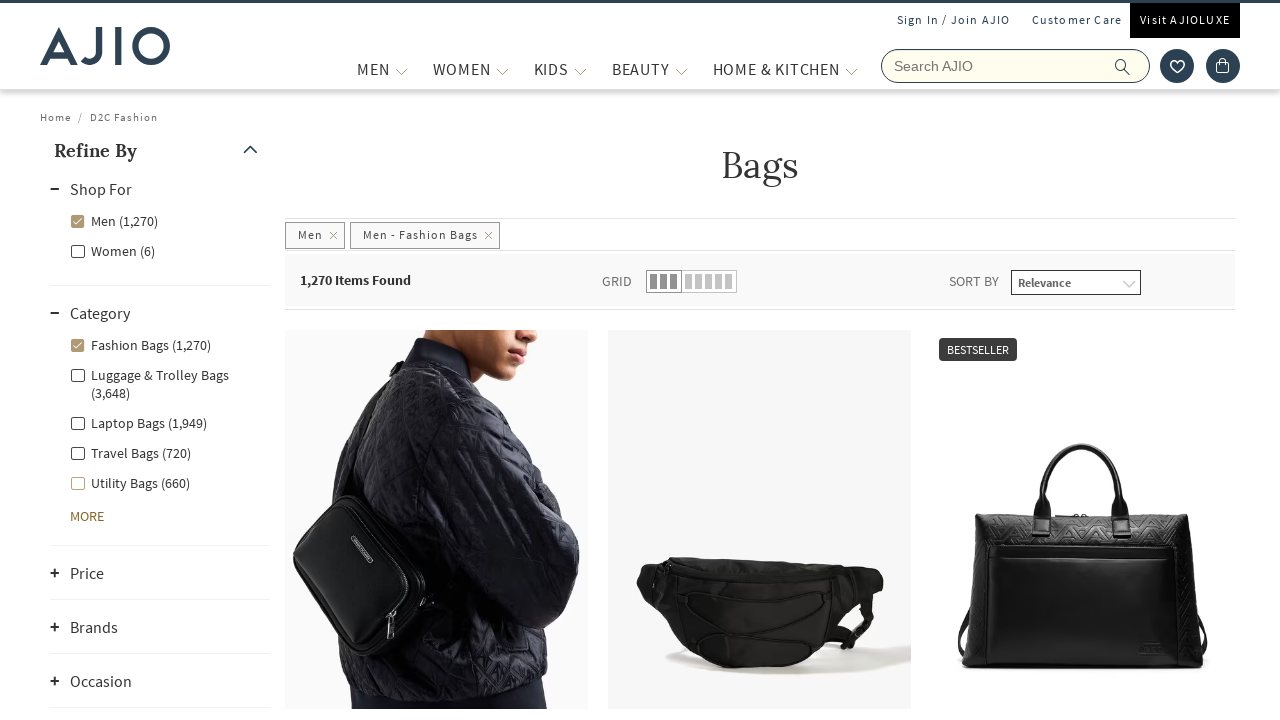

Extracted bag name: Rigid Crossbody Bag
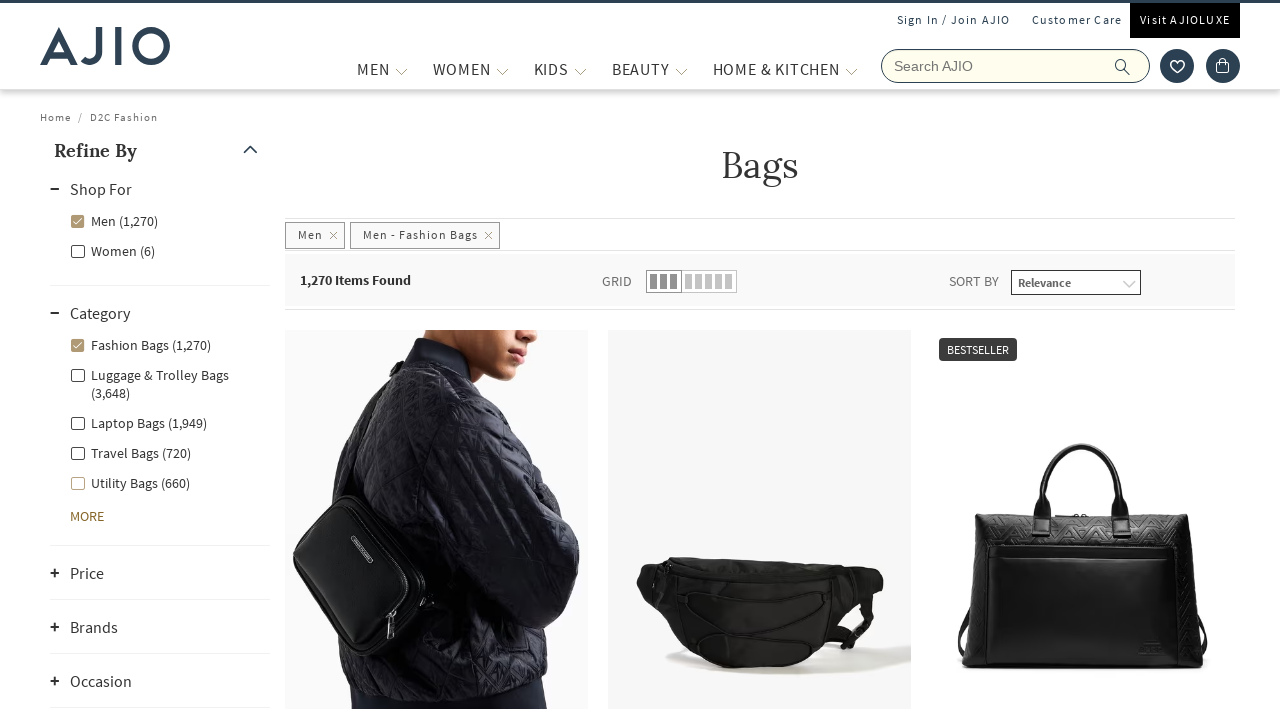

Extracted bag name: Men Digital Milano Edition Crossbody Bag
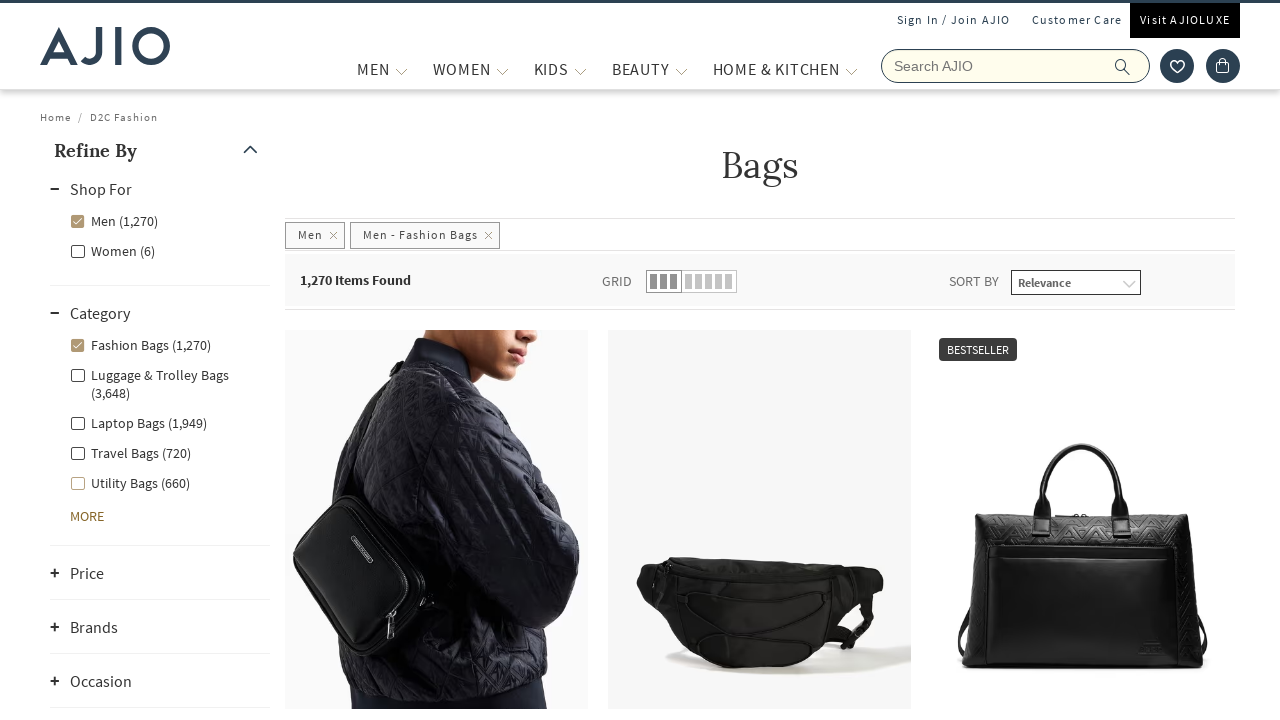

Extracted bag name: Men Phase Tape Portable Crossbody Bag
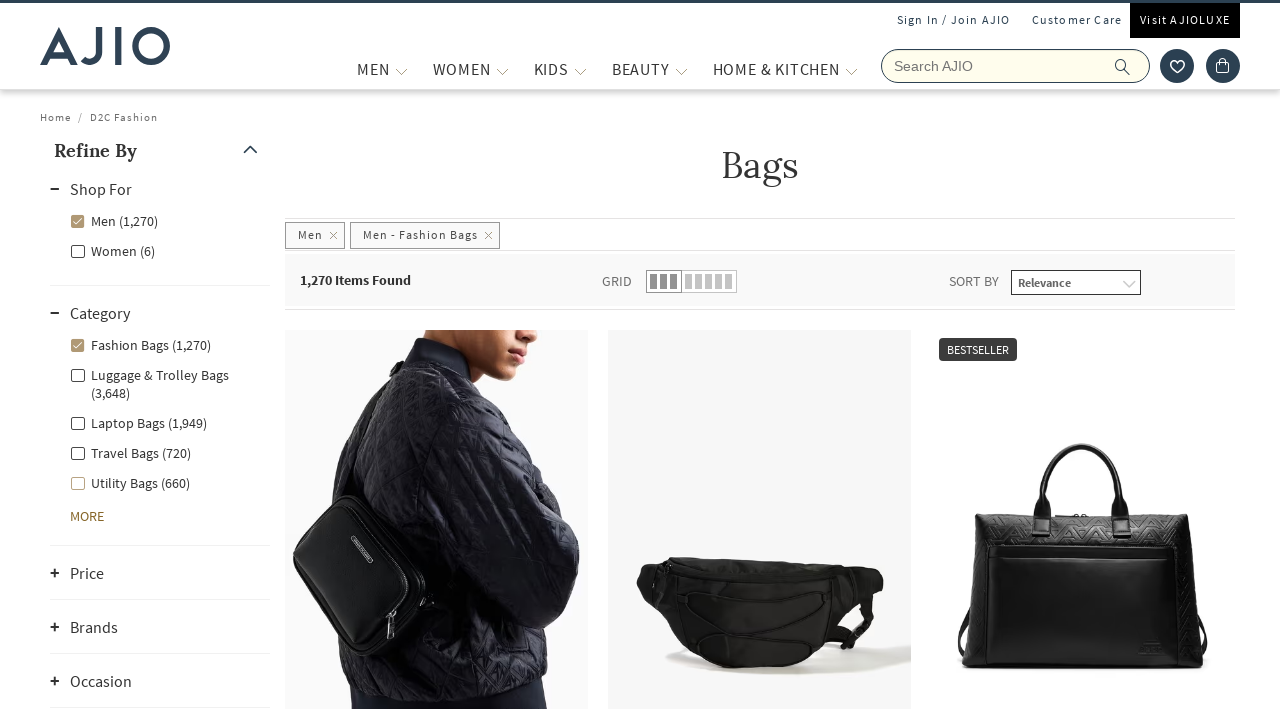

Extracted bag name: Men Elba Messenger Bag with Detachable Strap
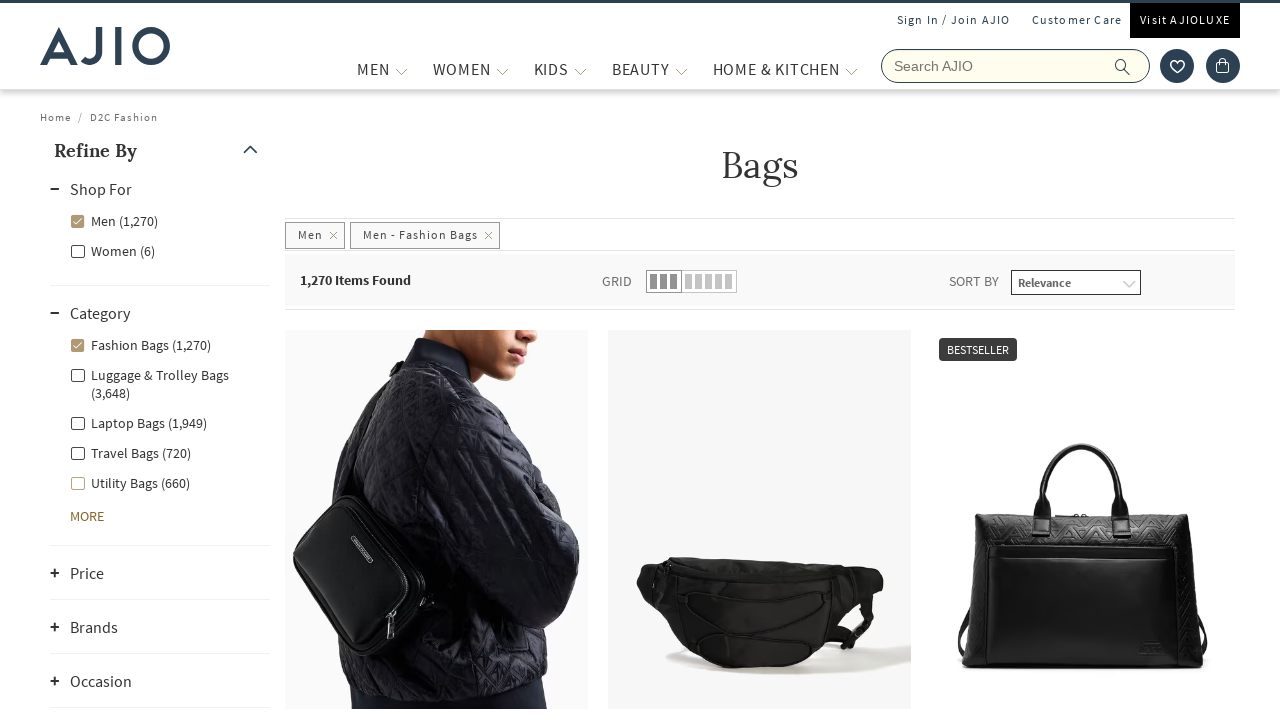

Extracted bag name: Men Messenger Bag
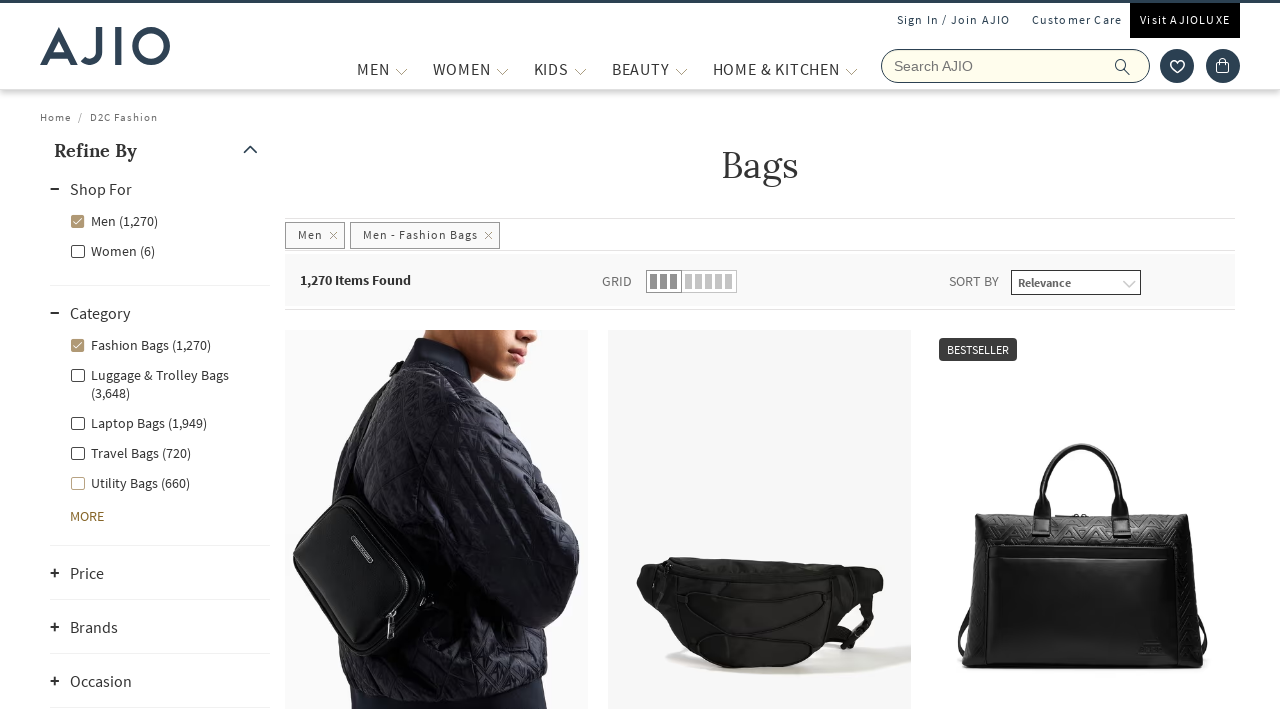

Extracted bag name: Men Crossbody Denim Bag
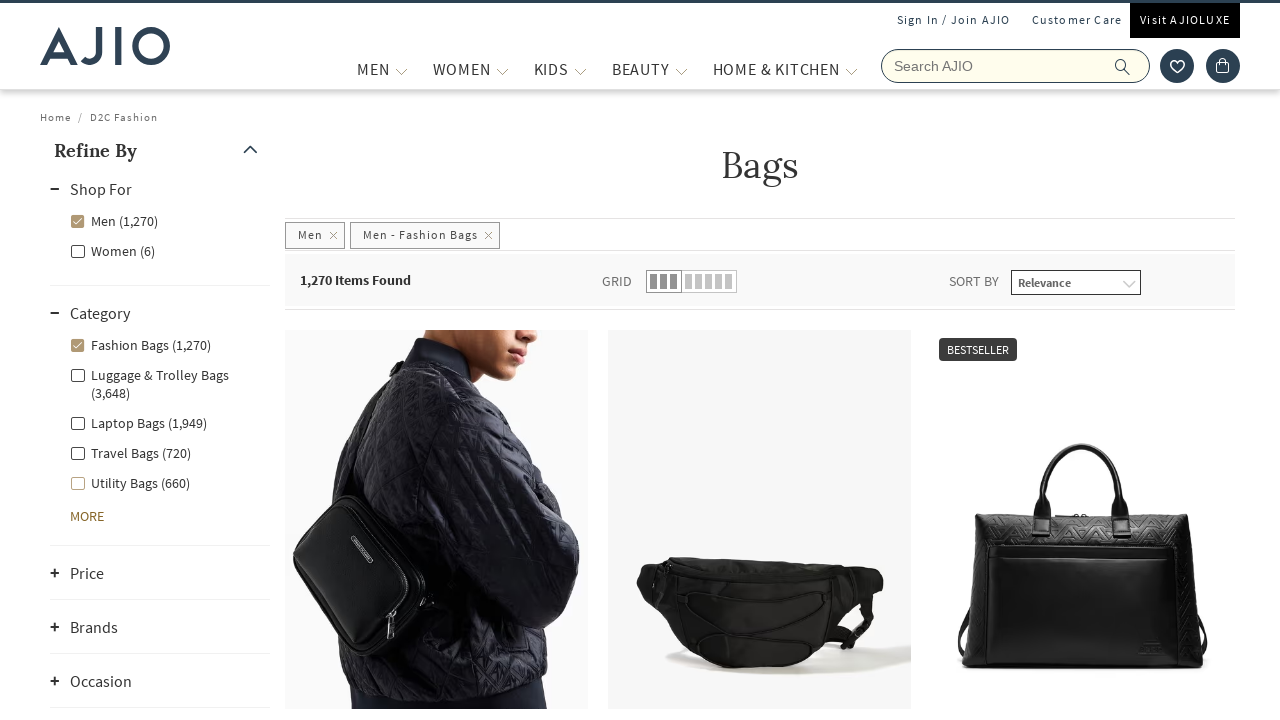

Extracted bag name: Men Dylan Brand Print Crossbody Bag
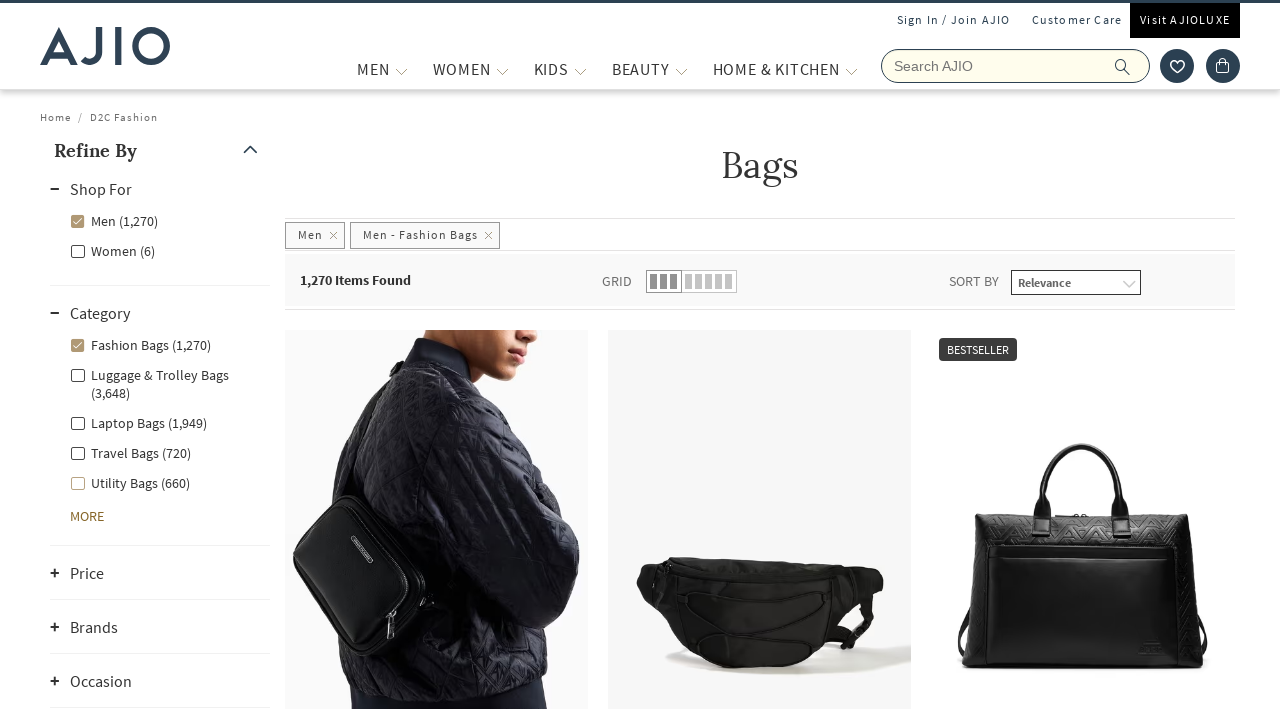

Extracted bag name: Men Elba Messenger Bag with Detachable Strap
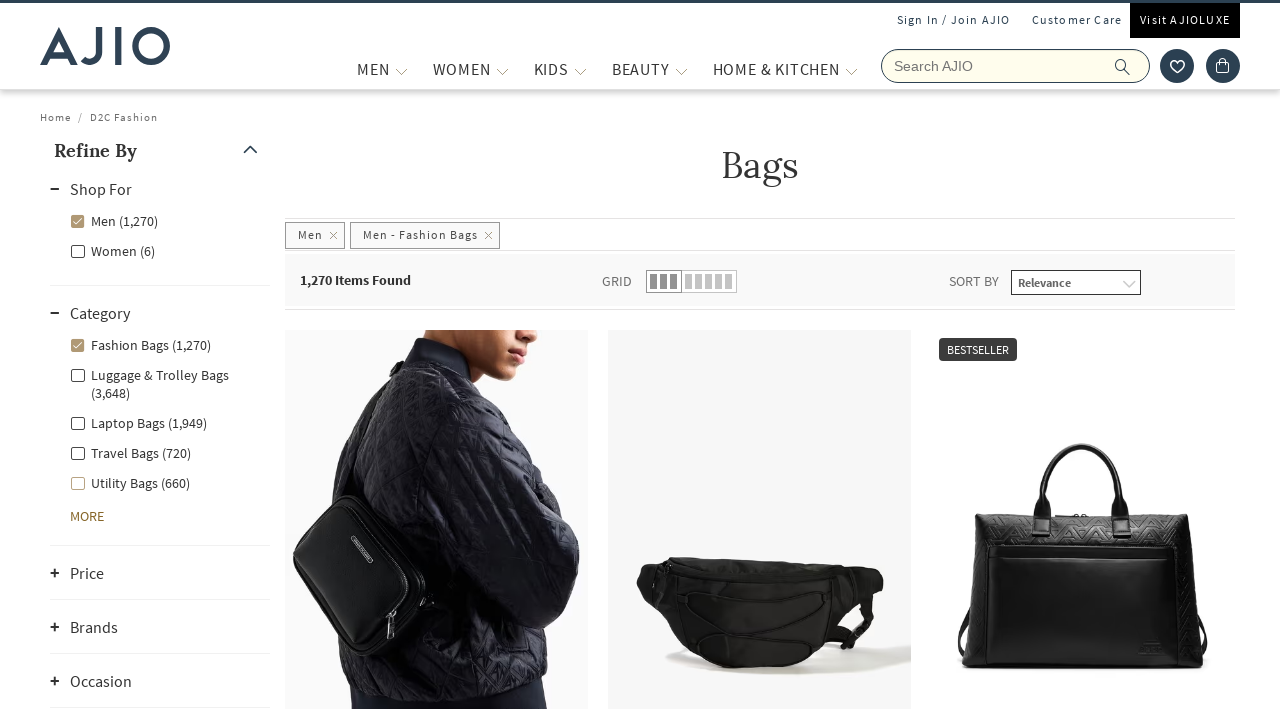

Extracted bag name: Men Crossbody Bag with Detachable Strap
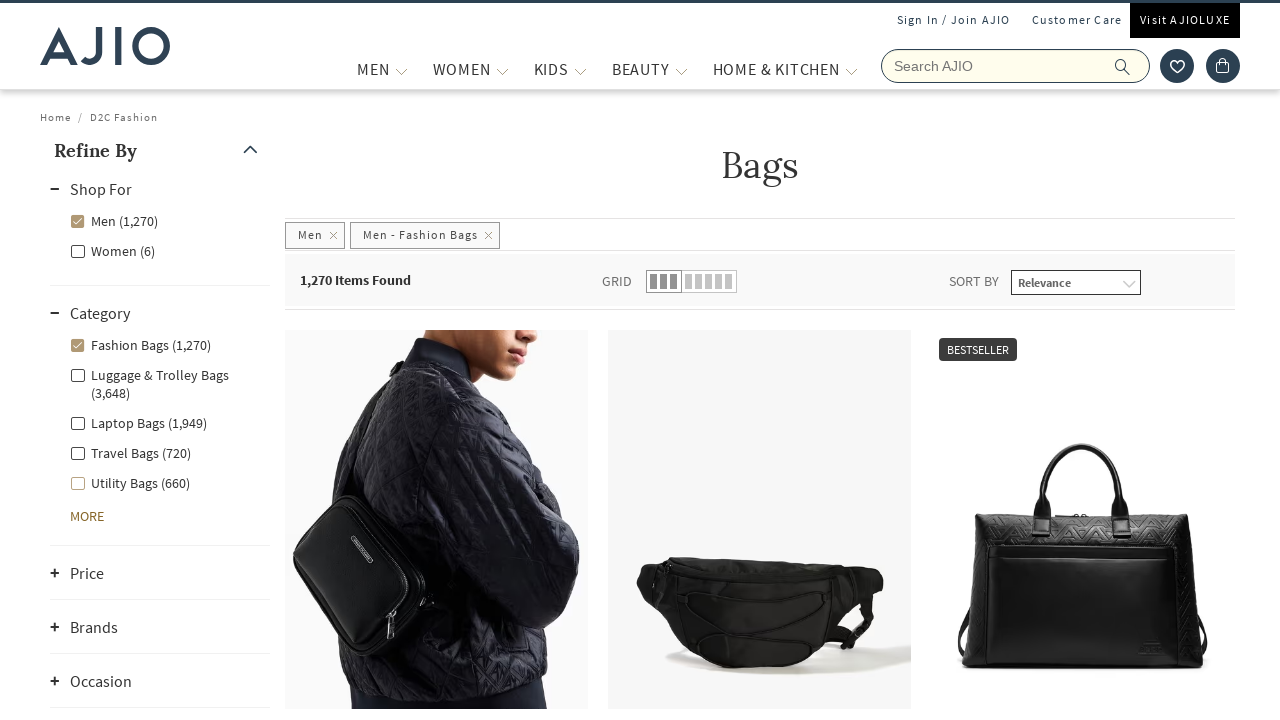

Extracted bag name: Aviator Gym Bag
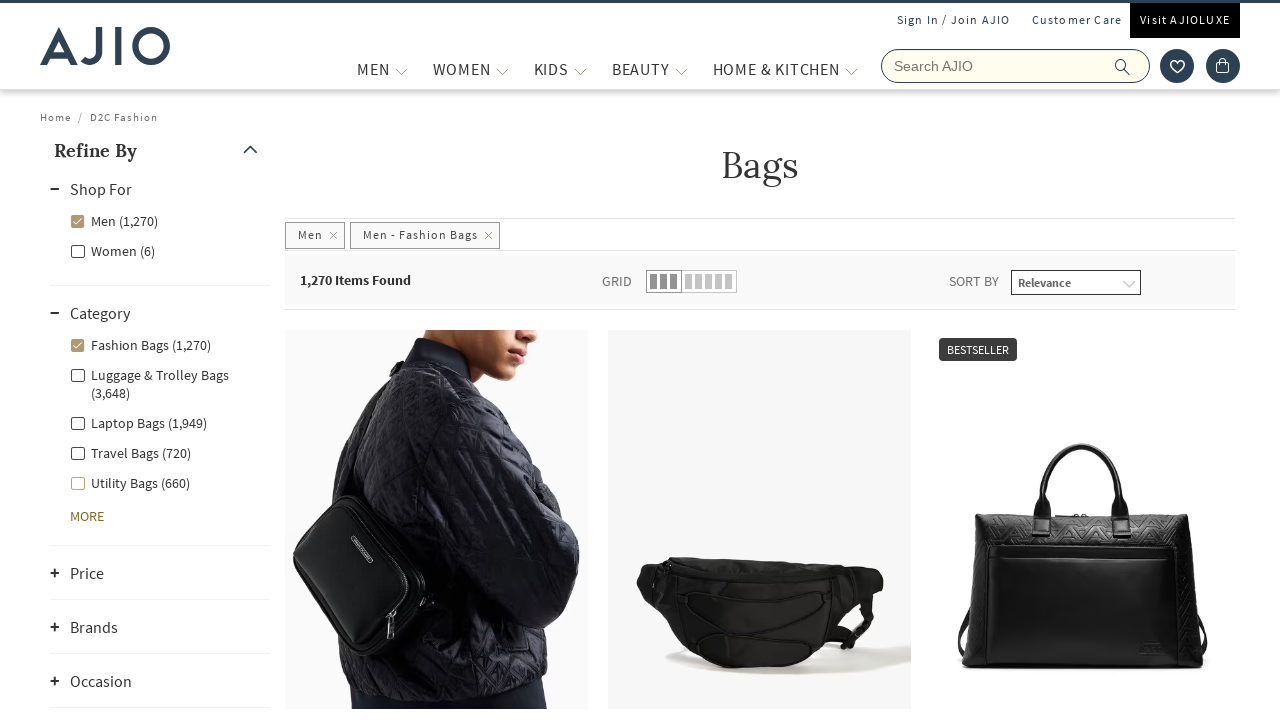

Extracted bag name: Men Sling Bag with Adjustable Strap
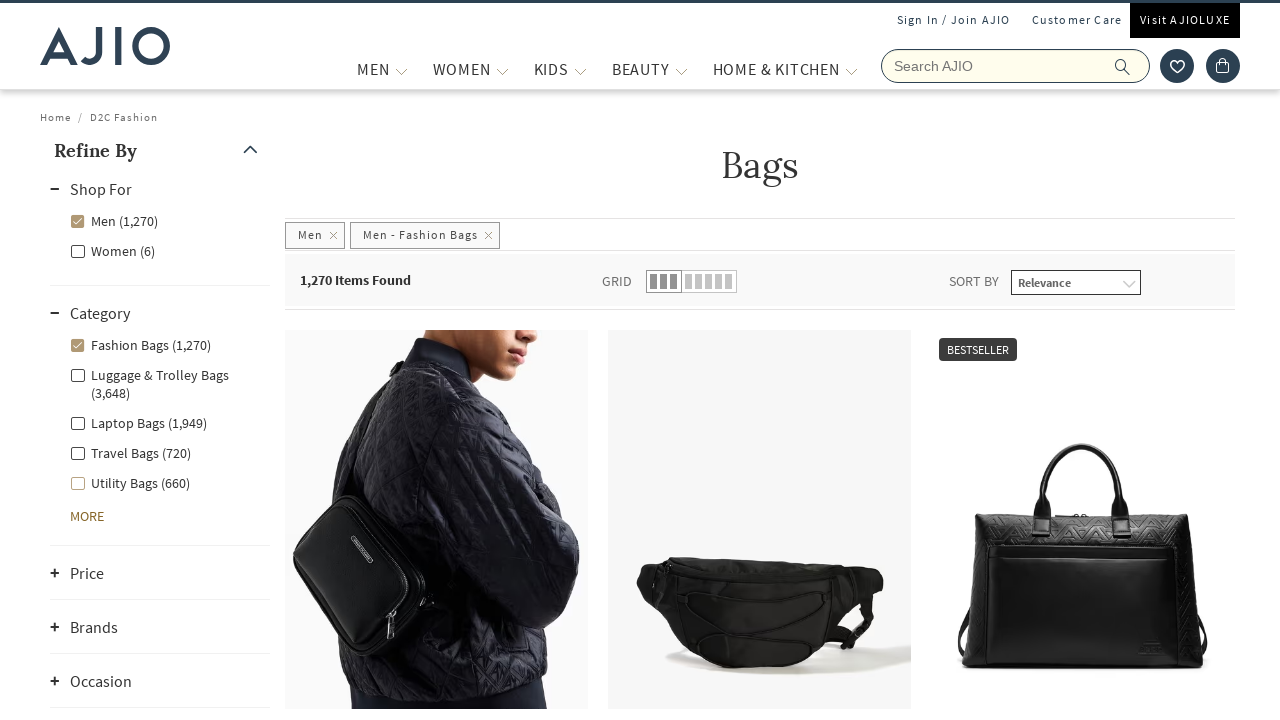

Extracted bag name: Running System Convertible Everyday Tote Bag
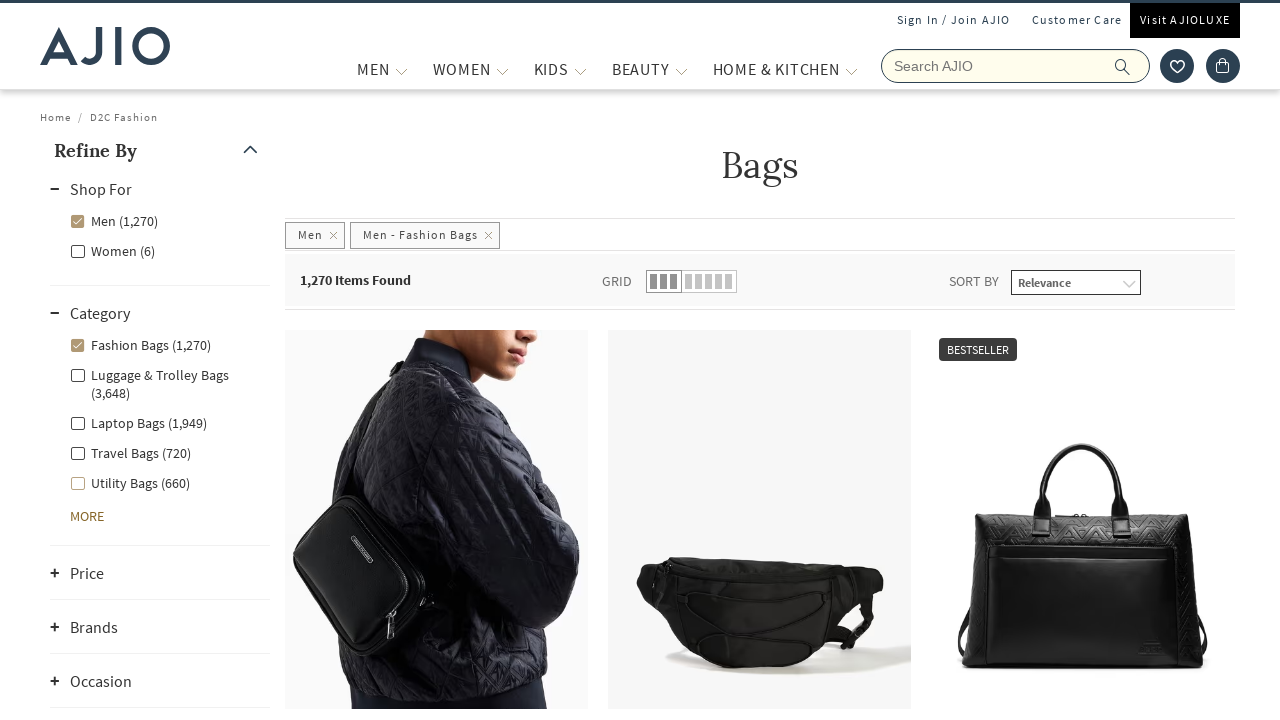

Extracted bag name: Dylan Messenger Bag
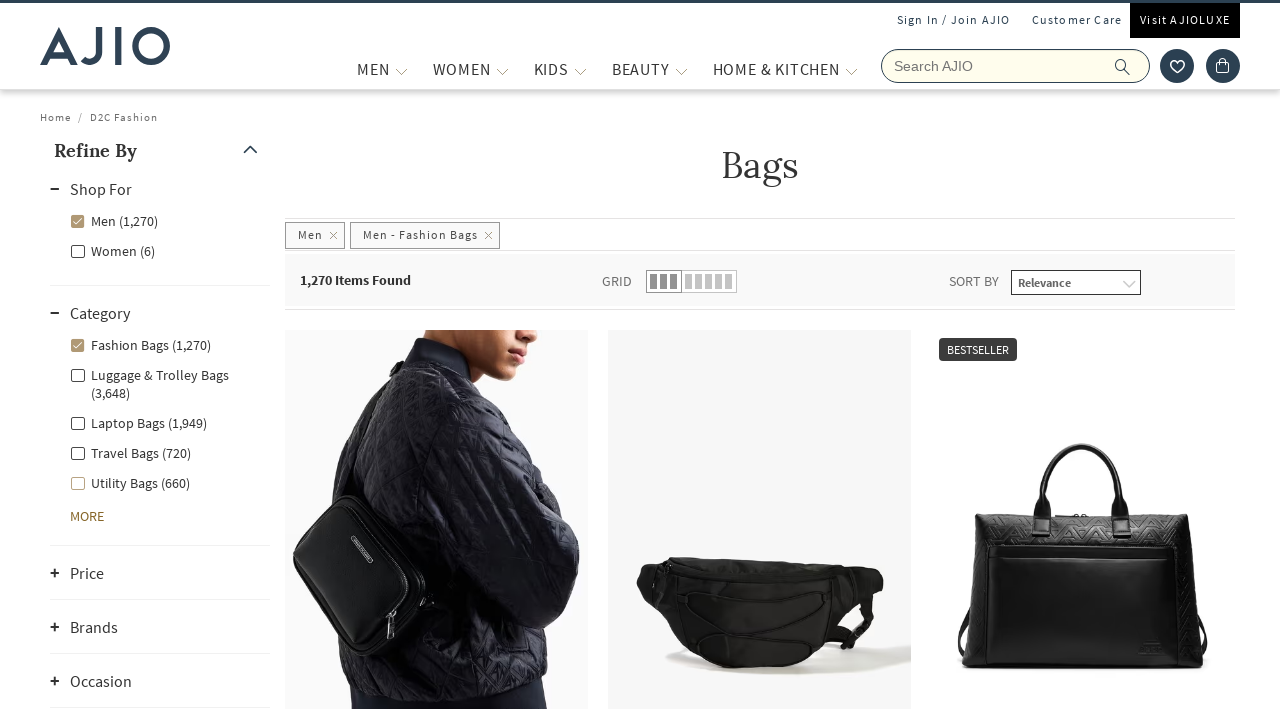

Extracted bag name: Men Croc-Embossed Crossbody Bag
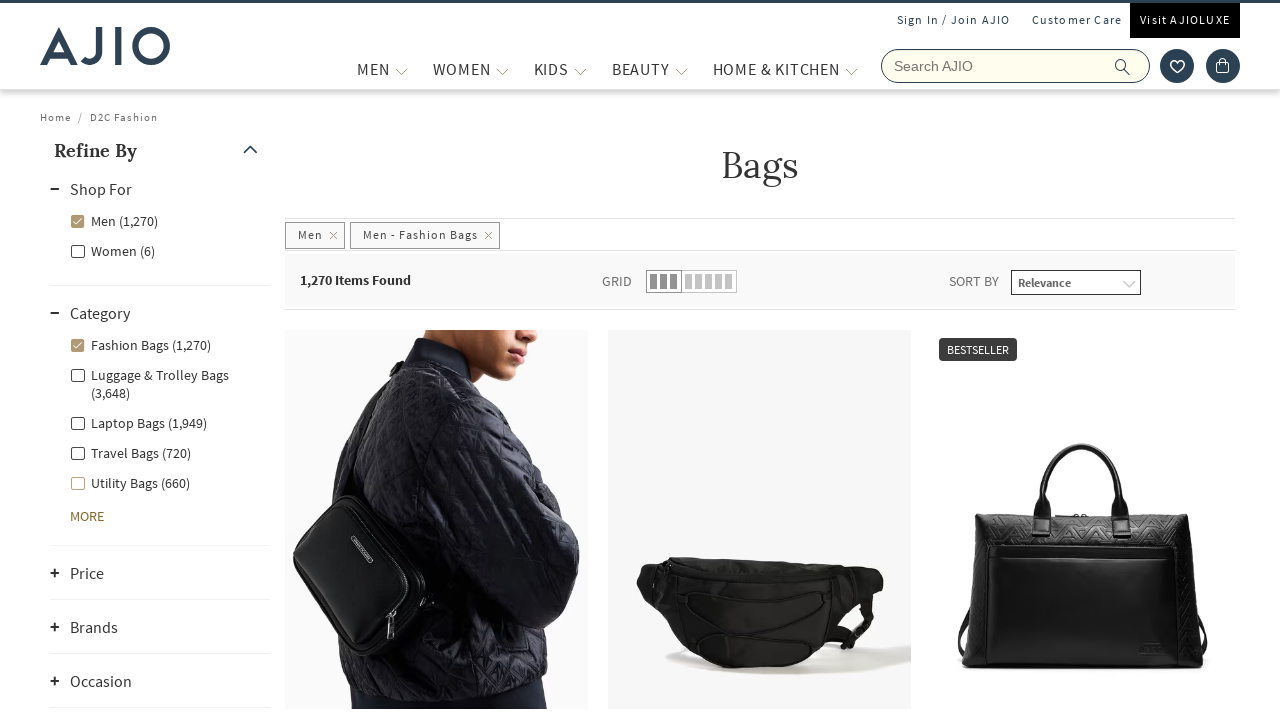

Extracted bag name: ANIME - Unisex Naruto Unpredictable Ninja Printed Sling Bag
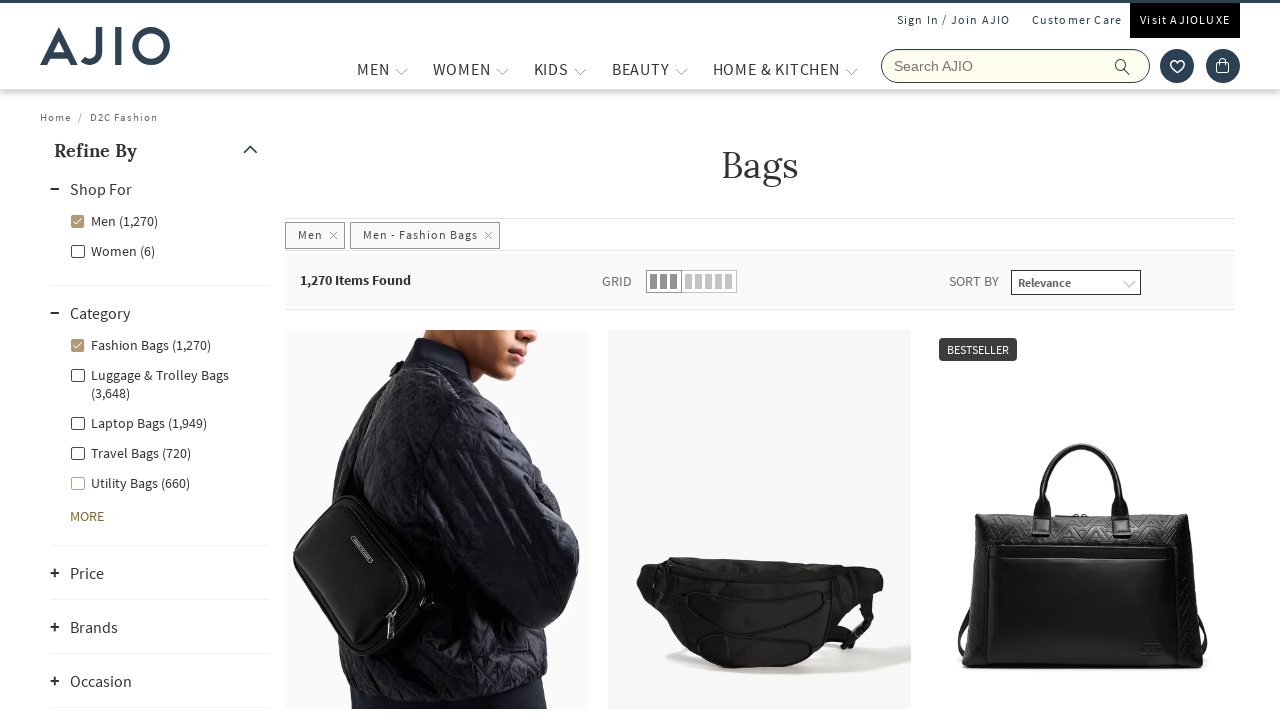

Extracted bag name: Men Crossbody Bag with Detachable Strap
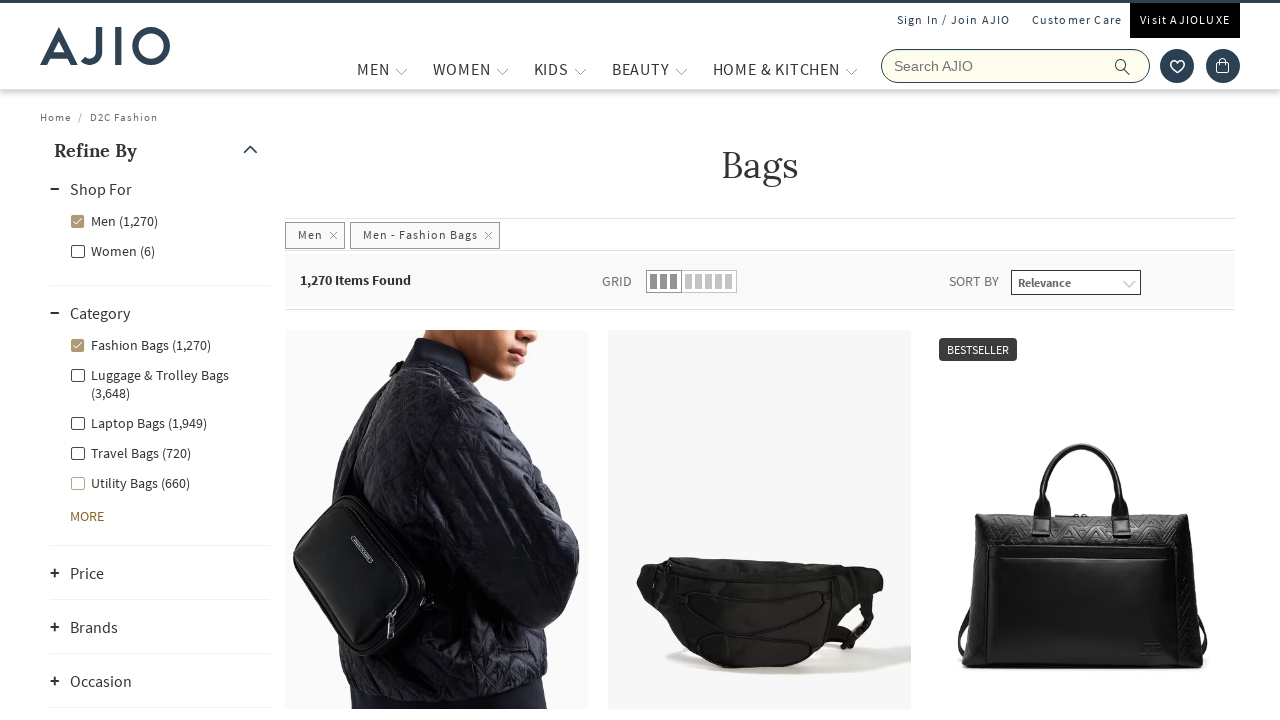

Extracted bag name: Men Crossbody Bag with Adjustable Strap
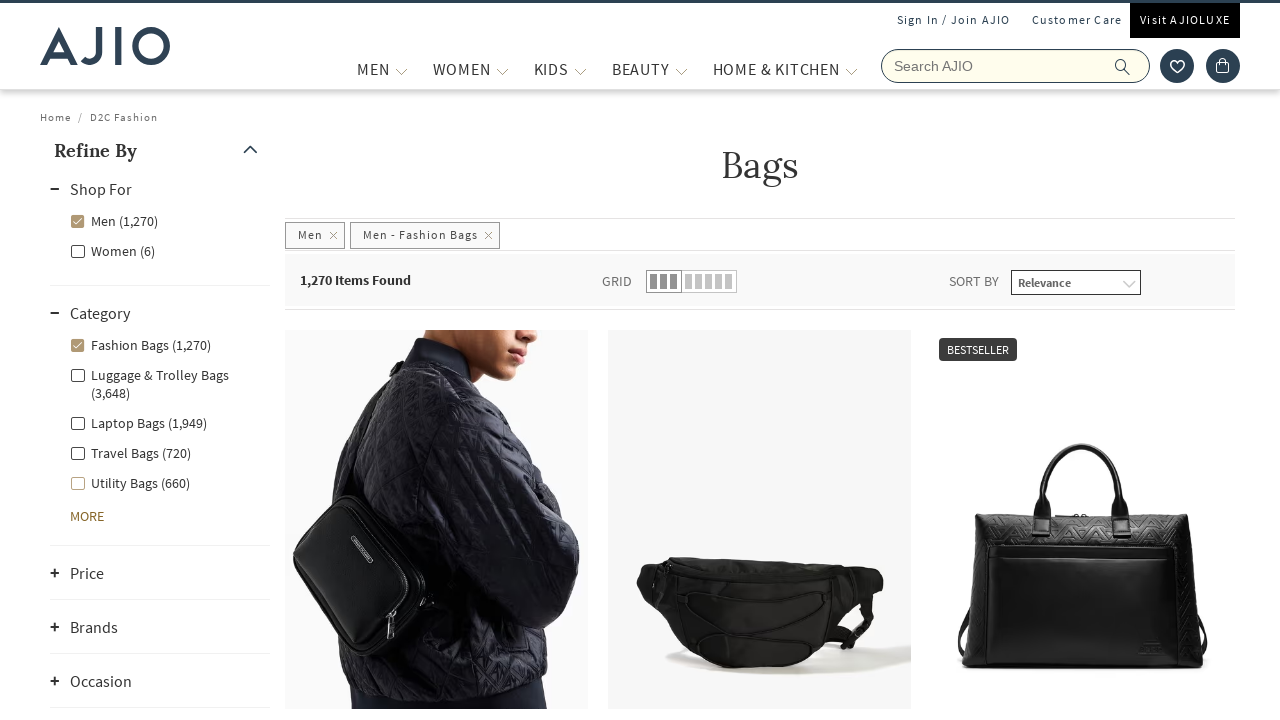

Extracted bag name: Women Waist Bag with Adjustable Strap
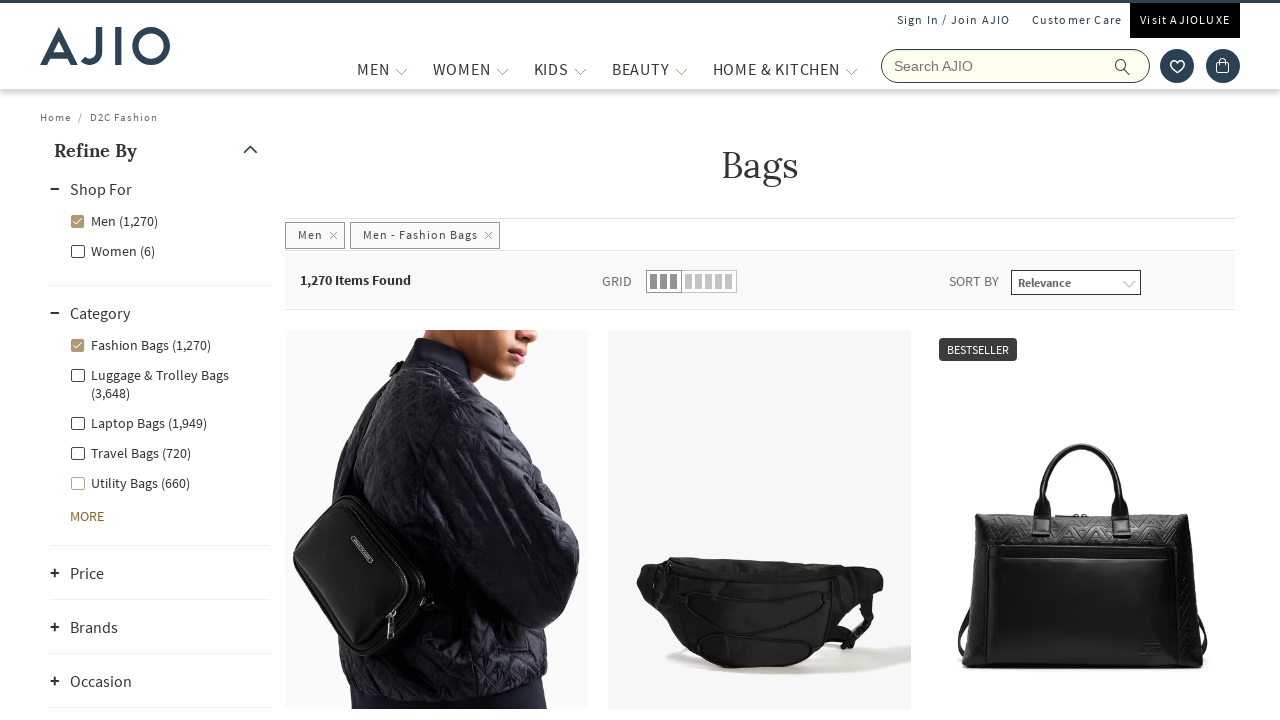

Extracted bag name: Men Typographic Embossed Sling Bag with Adjustable Strap
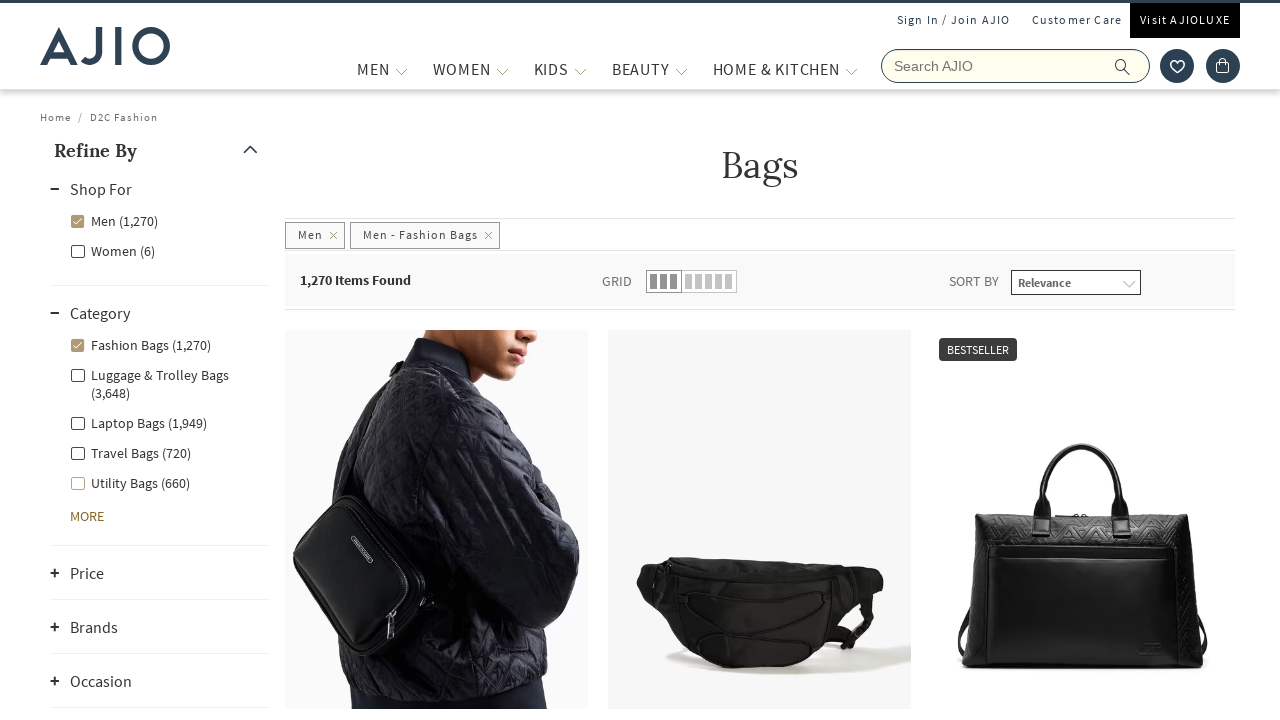

Extracted bag name: Colourblock Crossbody Bag
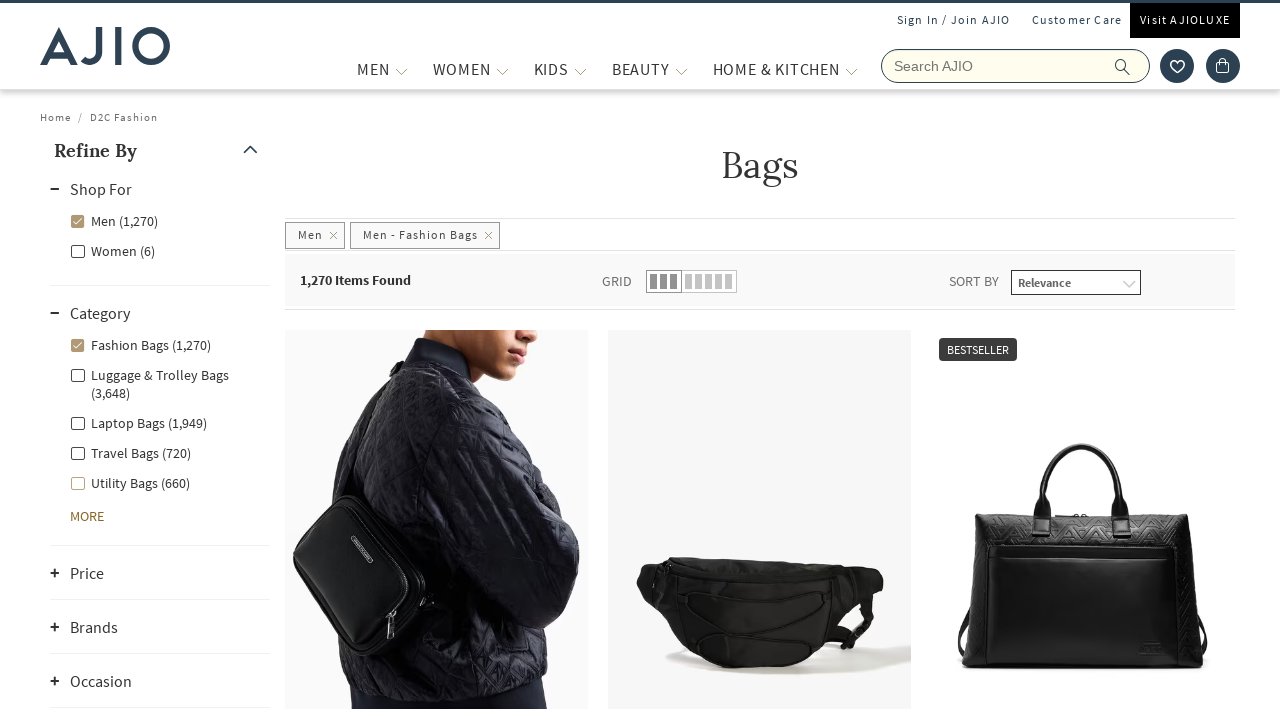

Extracted bag name: Naruto Crossbody Bag
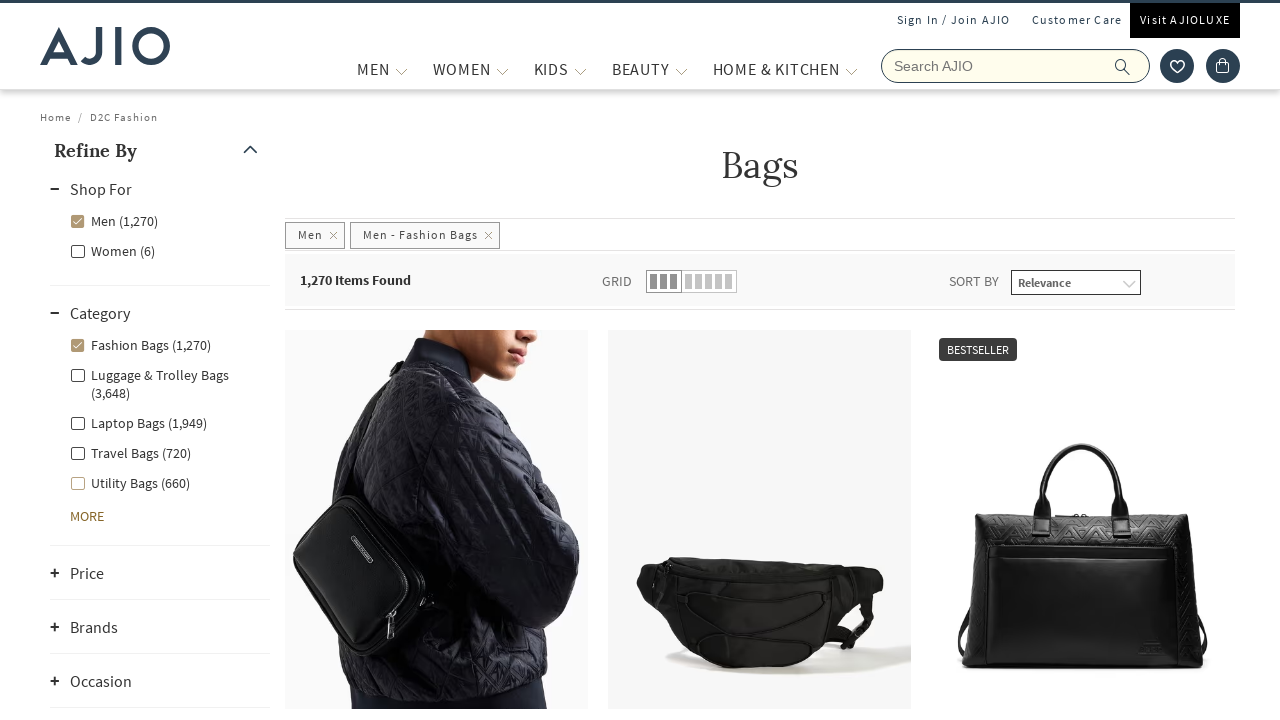

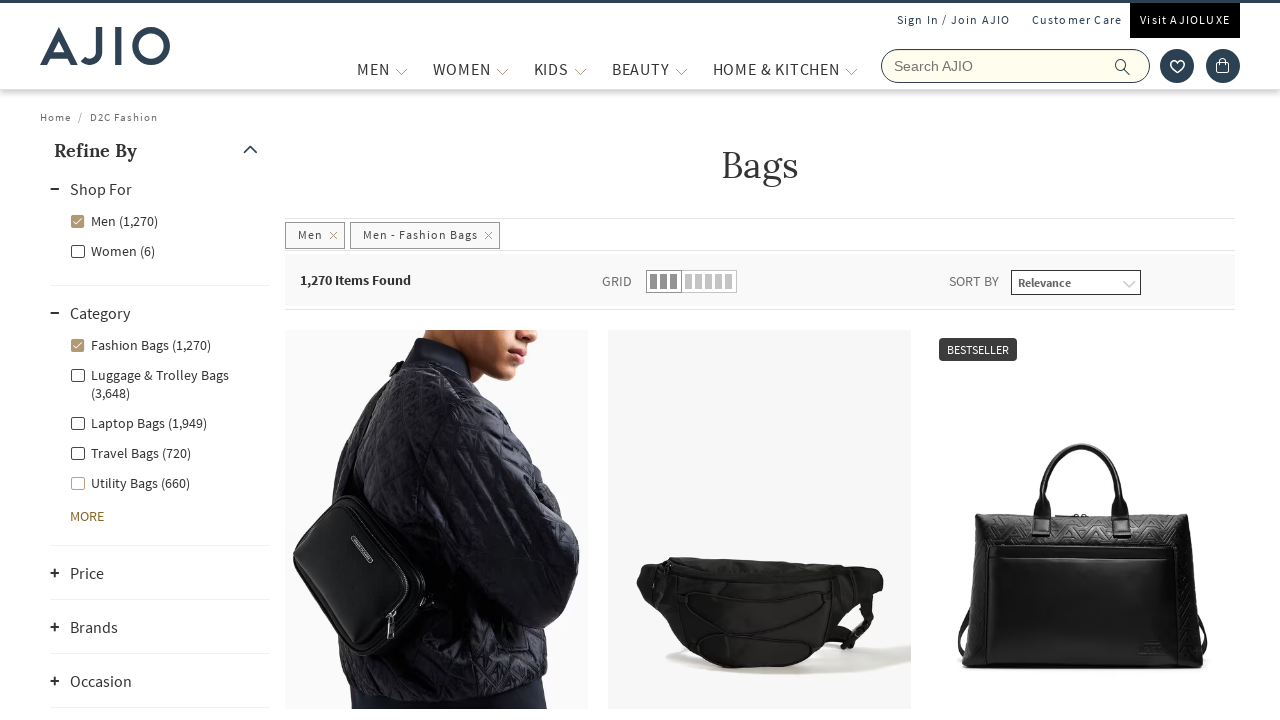